Interacts with a GeeksforGeeks quiz page by loading quiz questions and clicking on answer options to reveal correct answers. Tests the quiz interaction functionality across multiple pages.

Starting URL: https://www.geeksforgeeks.org/quizzes/computer-organization-and-architecture-gq/

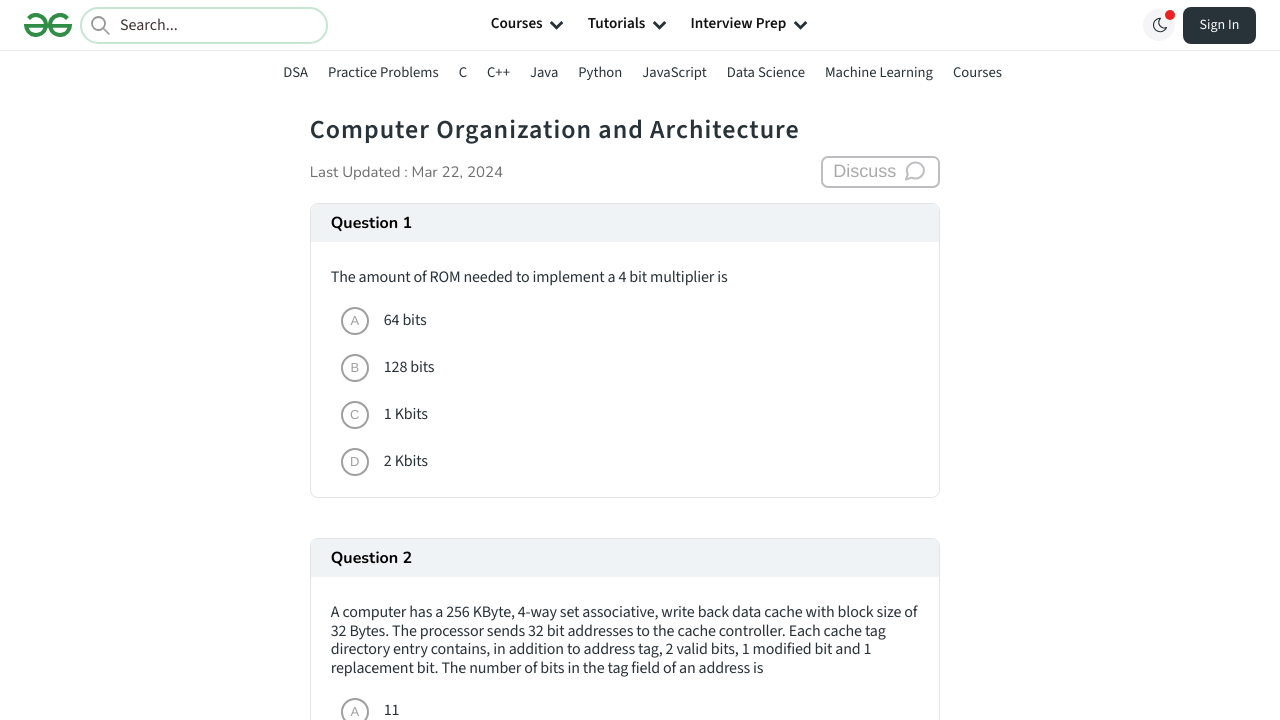

Quiz question cards loaded on page 1
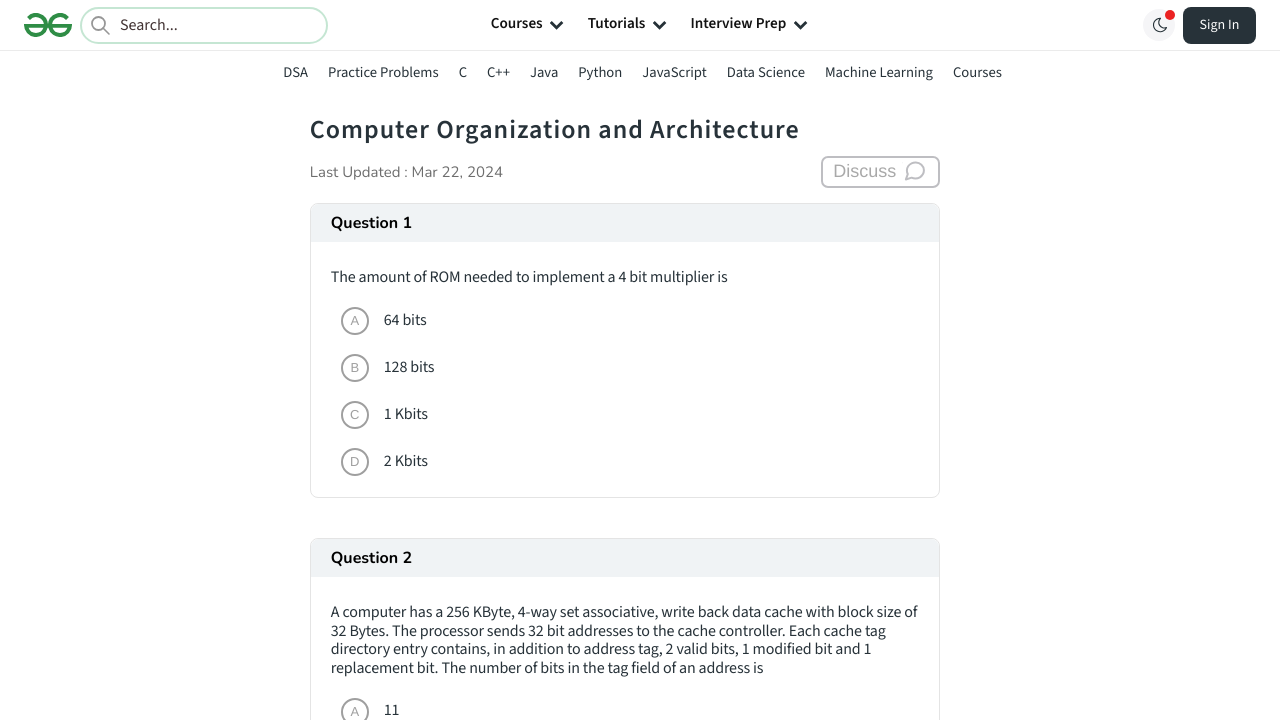

Found 10 quiz question containers on page 1
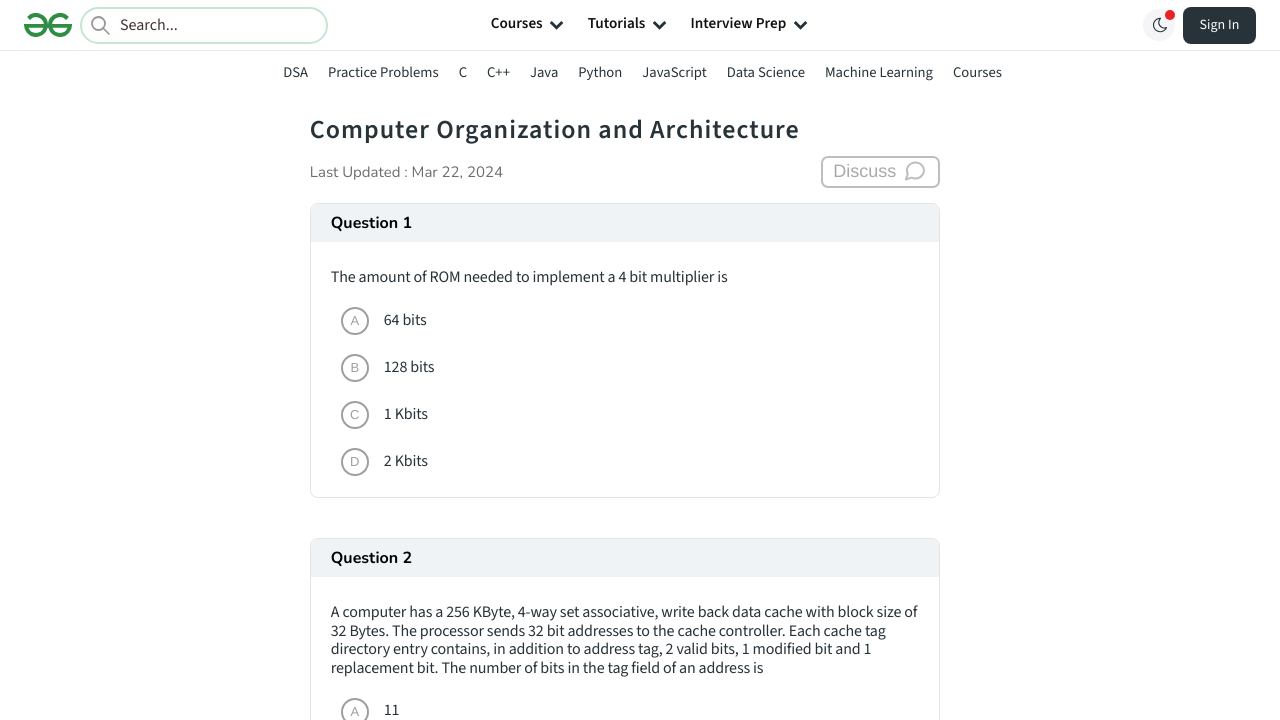

Clicked first answer option for question 1 on page 1 at (629, 321) on .QuizQuestionCard_quizCard__9T_0J >> nth=0 >> li >> nth=0
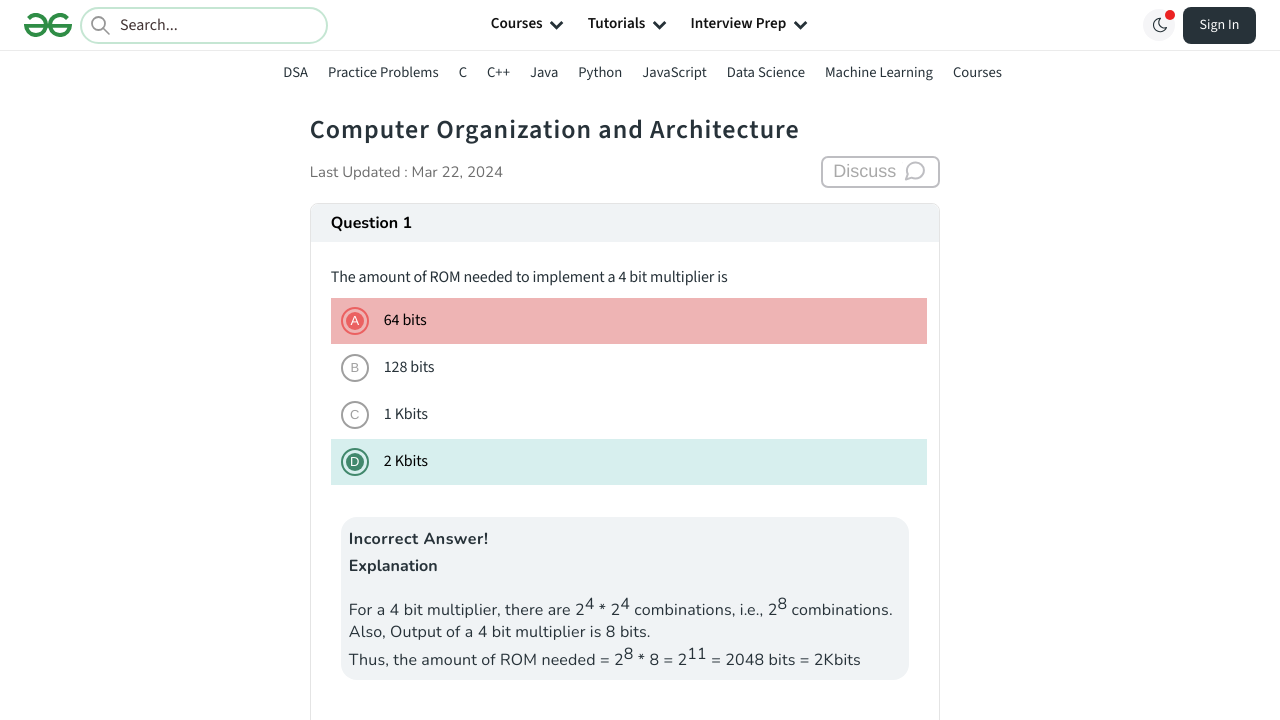

Answer revealed for question 1 on page 1
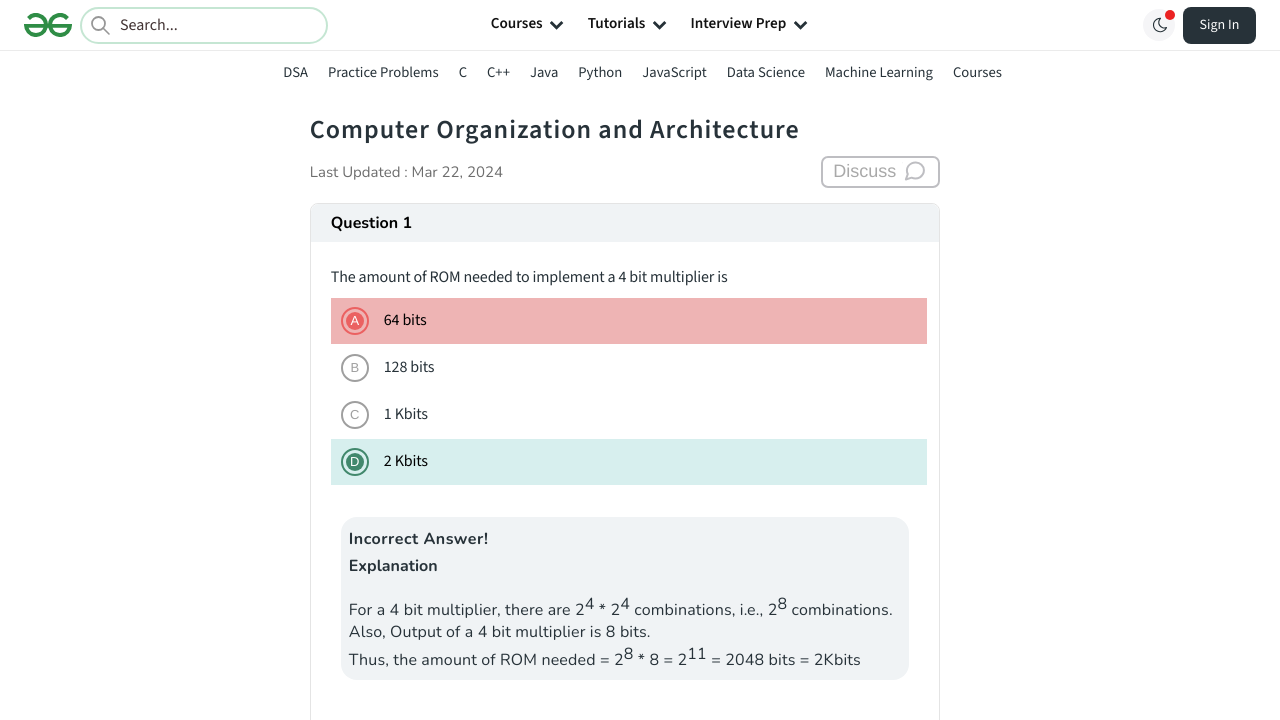

Clicked first answer option for question 2 on page 1 at (629, 360) on .QuizQuestionCard_quizCard__9T_0J >> nth=1 >> li >> nth=0
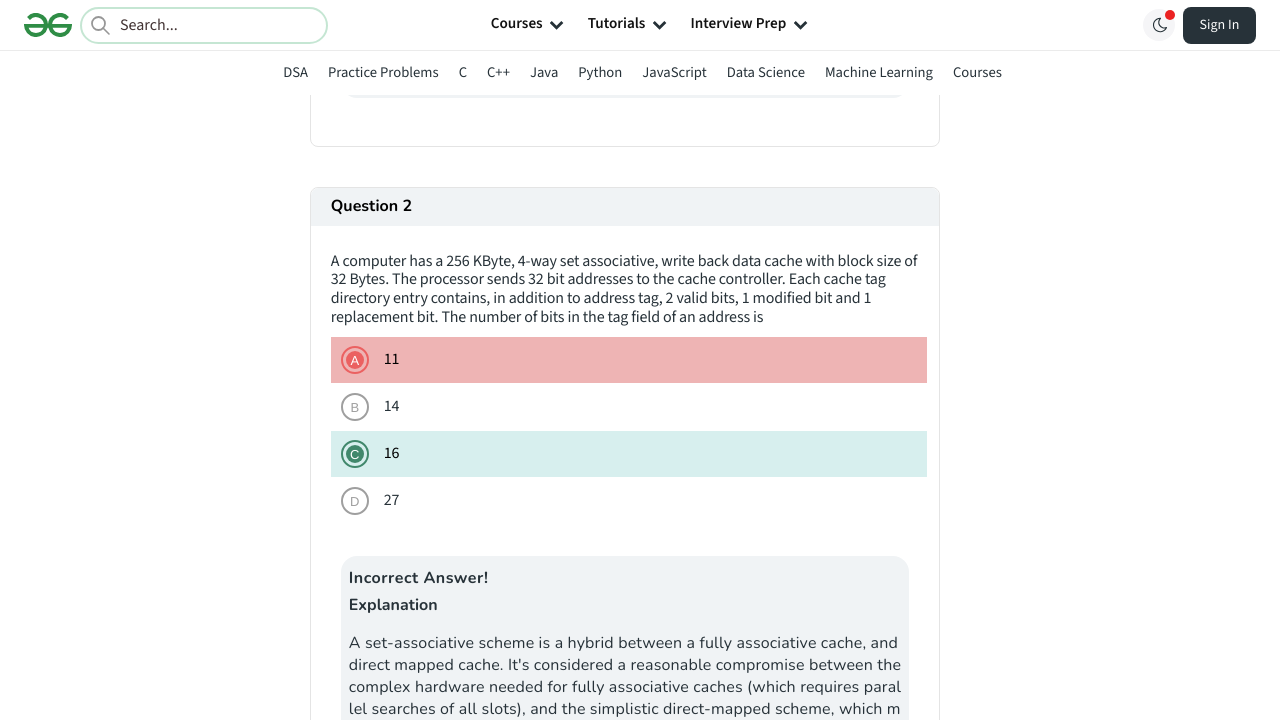

Answer revealed for question 2 on page 1
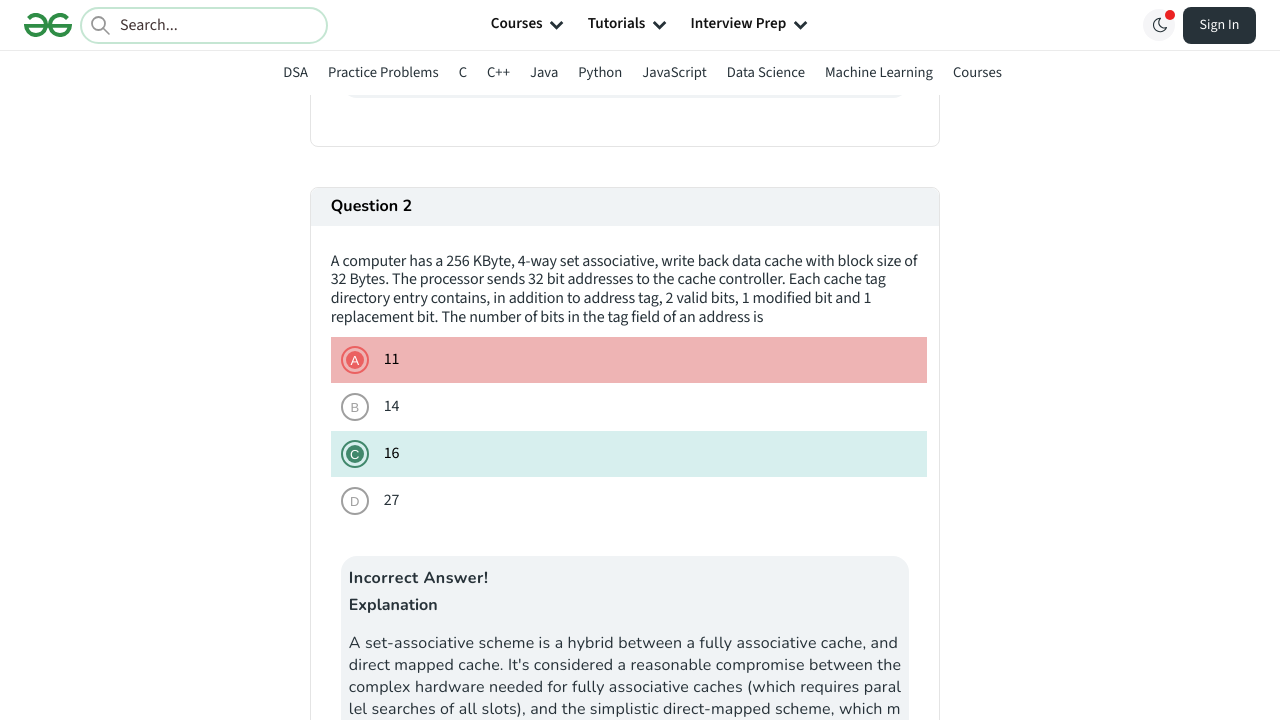

Clicked first answer option for question 3 on page 1 at (629, 360) on .QuizQuestionCard_quizCard__9T_0J >> nth=2 >> li >> nth=0
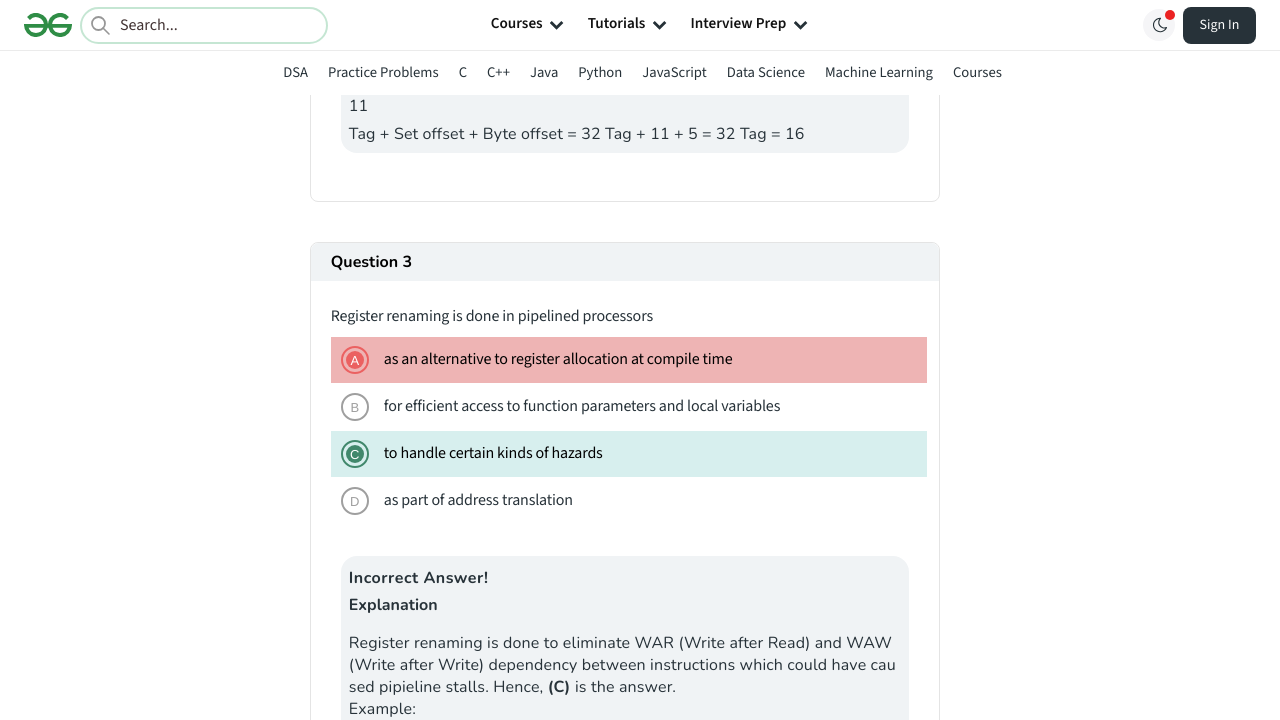

Answer revealed for question 3 on page 1
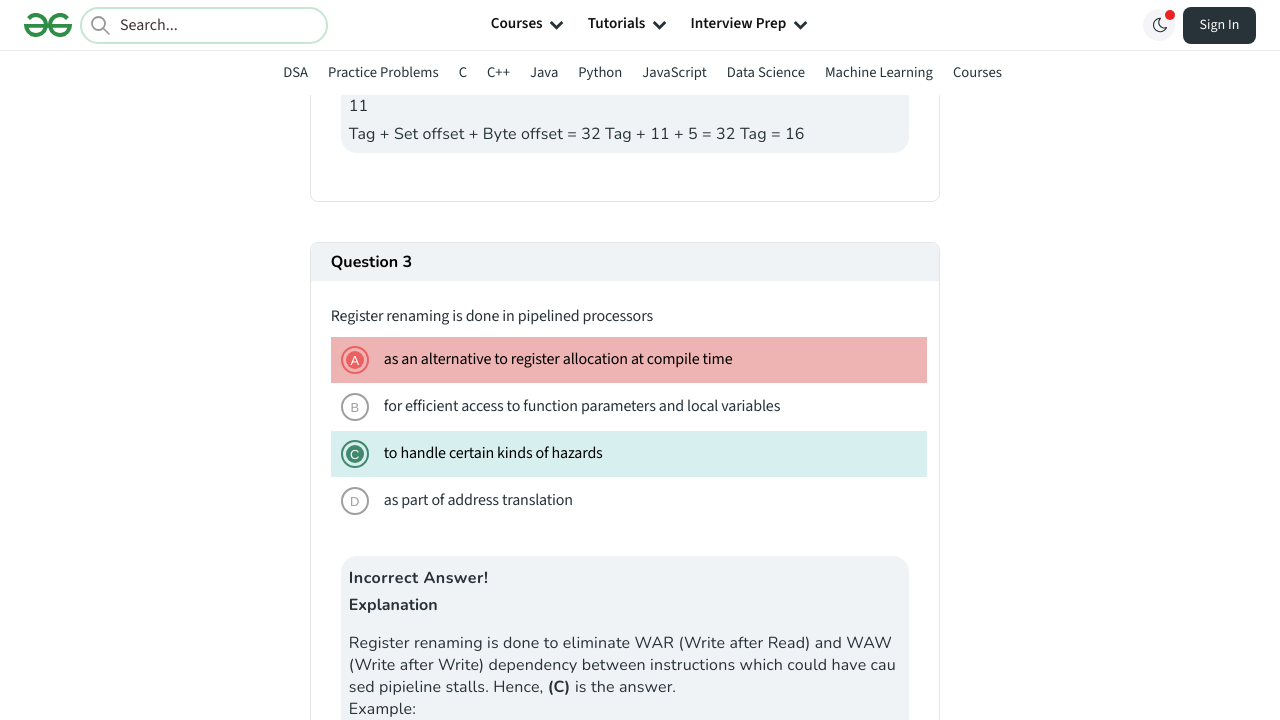

Clicked first answer option for question 4 on page 1 at (629, 361) on .QuizQuestionCard_quizCard__9T_0J >> nth=3 >> li >> nth=0
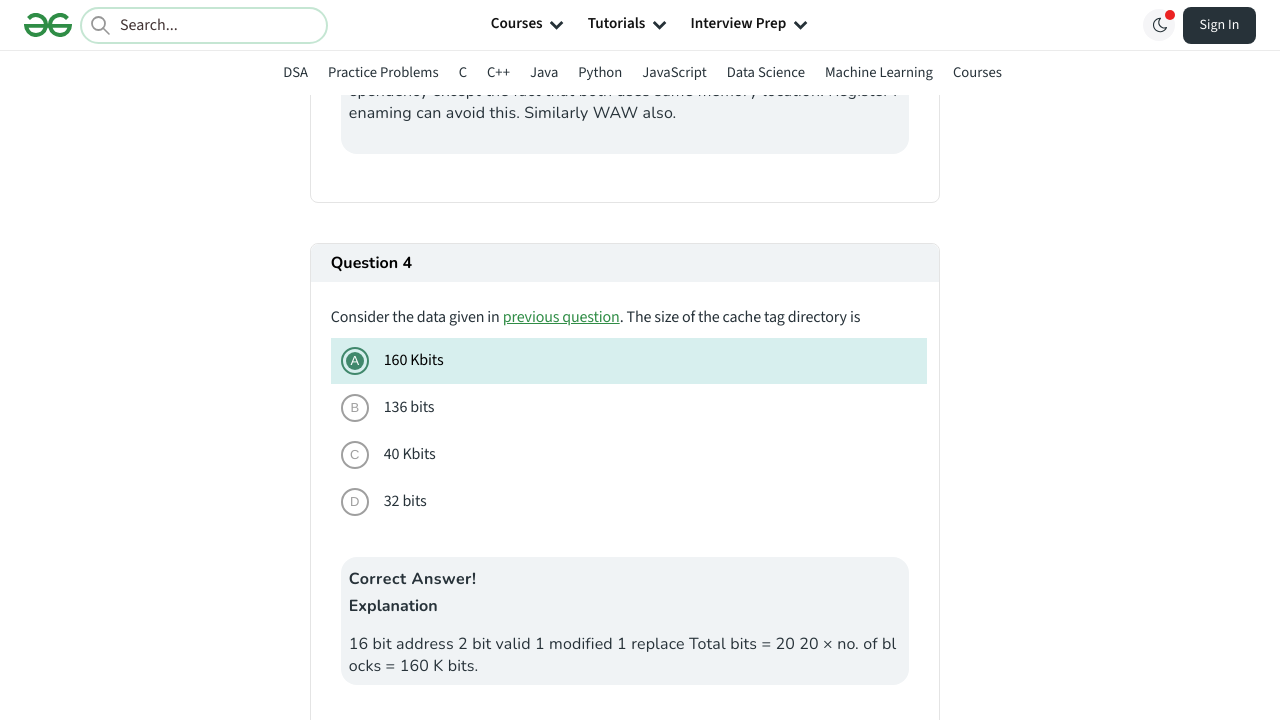

Answer revealed for question 4 on page 1
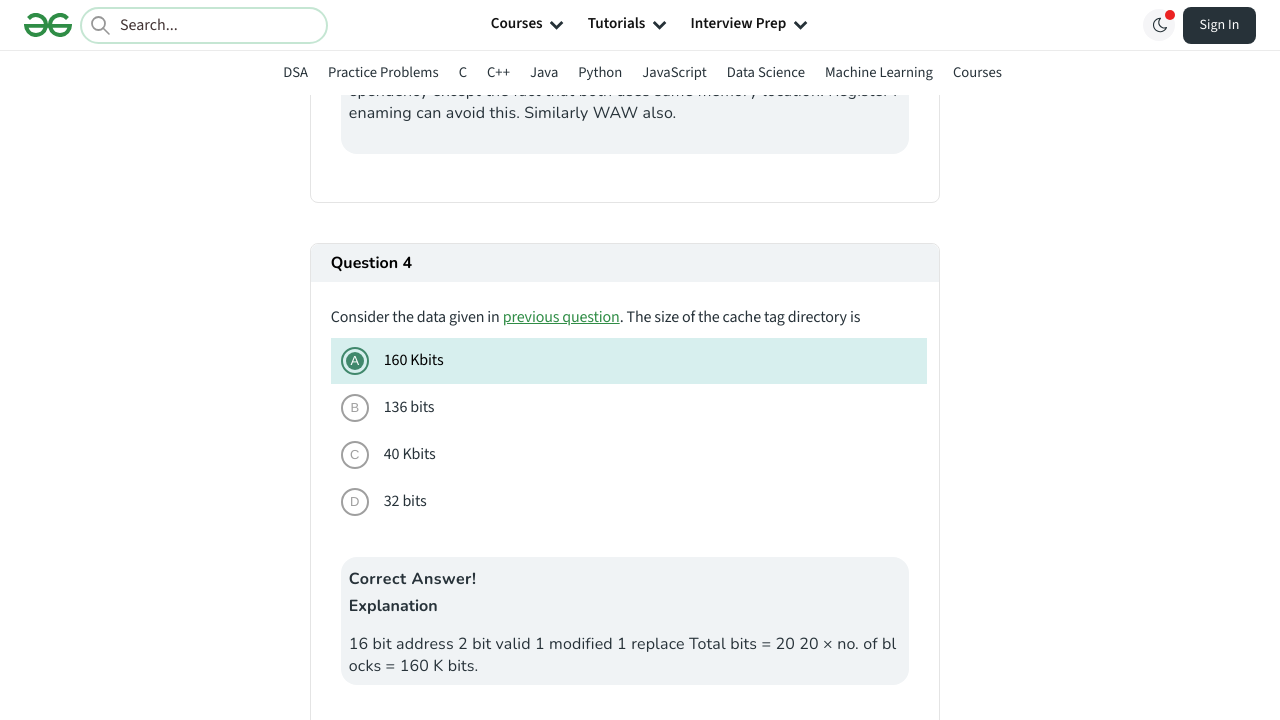

Clicked first answer option for question 5 on page 1 at (629, 360) on .QuizQuestionCard_quizCard__9T_0J >> nth=4 >> li >> nth=0
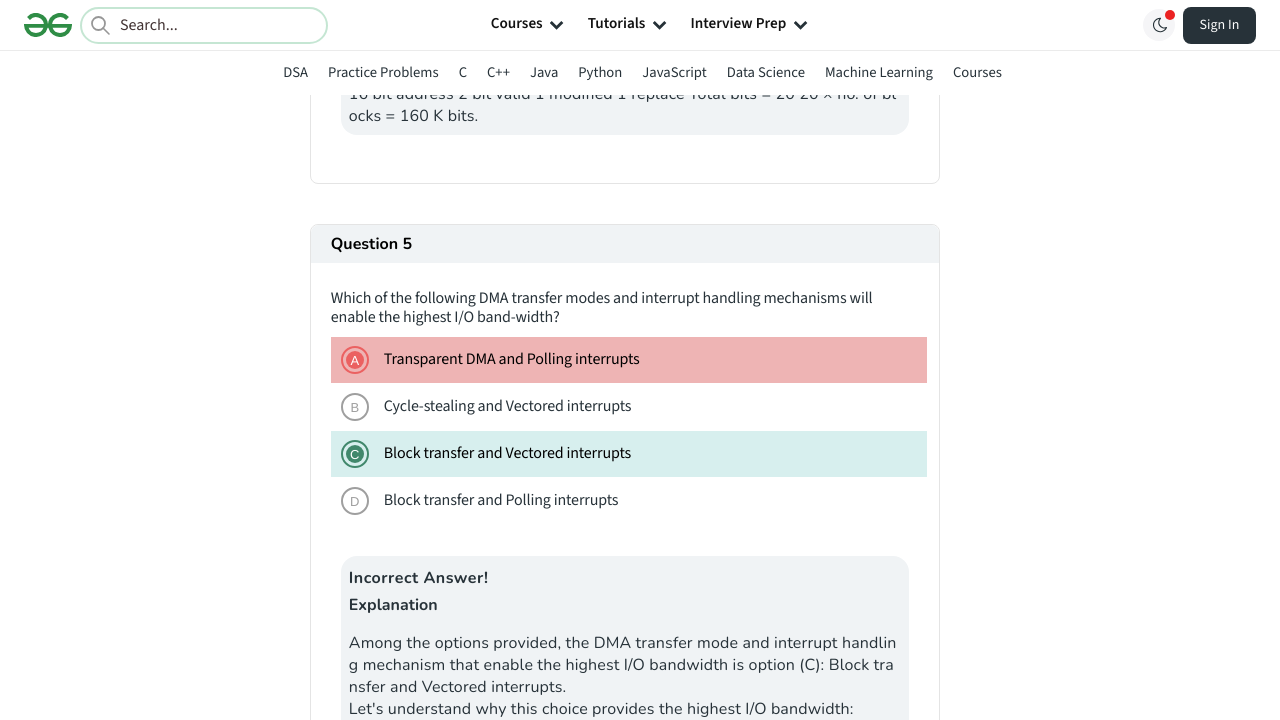

Answer revealed for question 5 on page 1
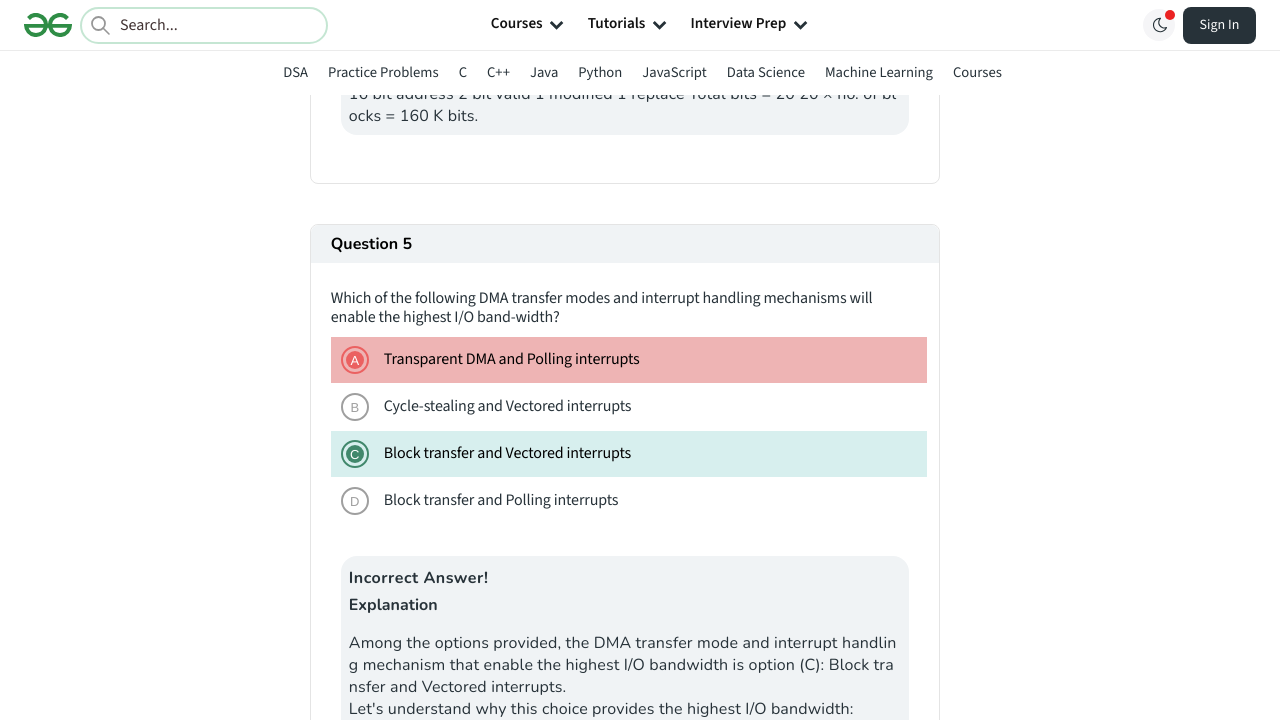

Clicked first answer option for question 6 on page 1 at (629, 361) on .QuizQuestionCard_quizCard__9T_0J >> nth=5 >> li >> nth=0
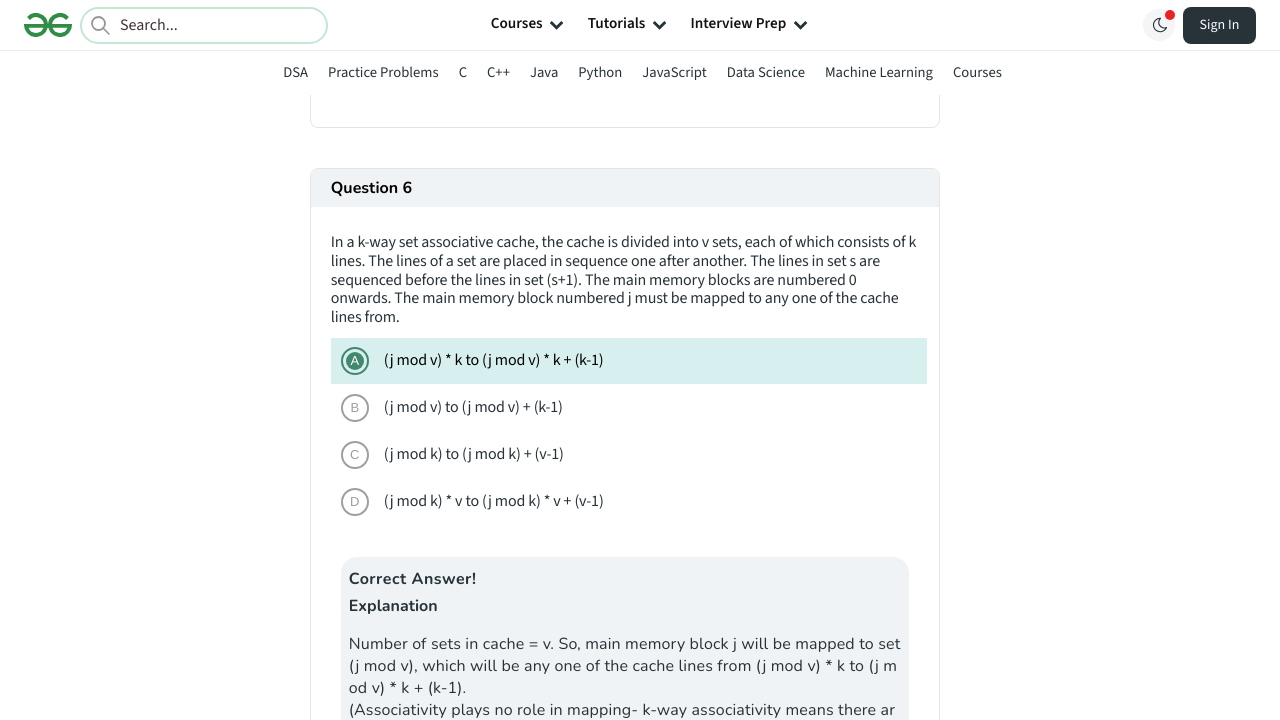

Answer revealed for question 6 on page 1
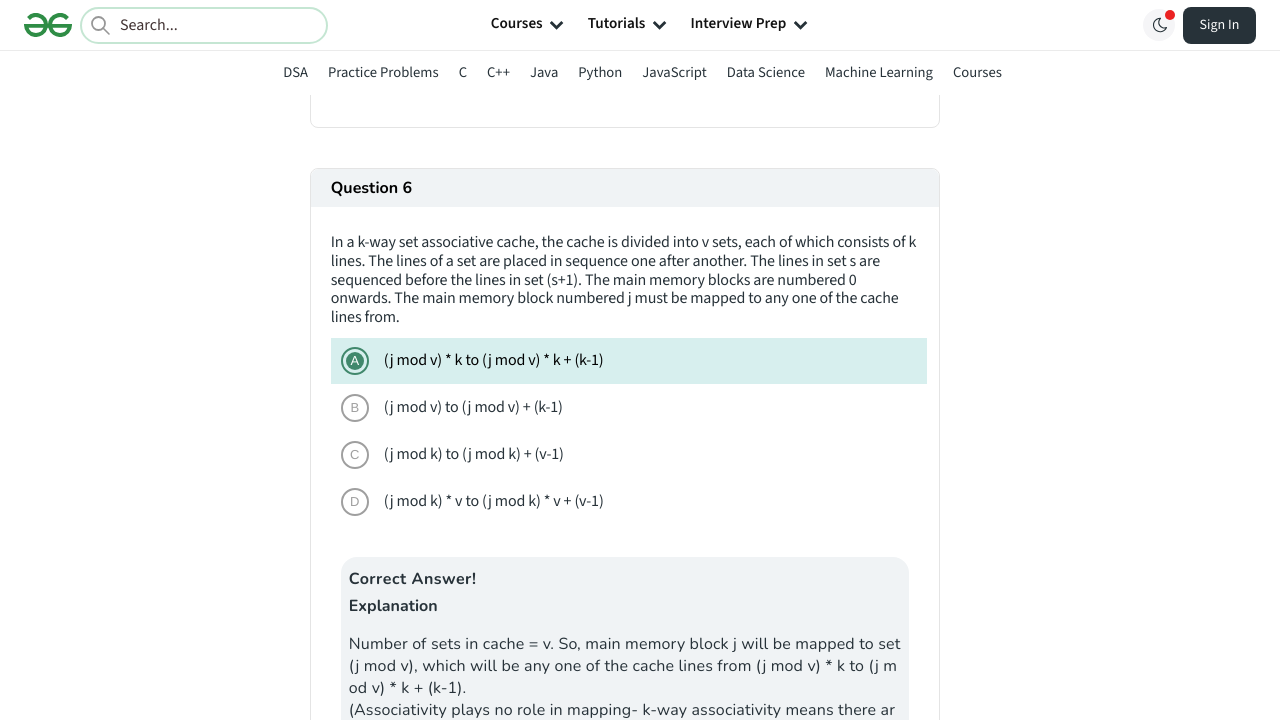

Clicked first answer option for question 7 on page 1 at (629, 360) on .QuizQuestionCard_quizCard__9T_0J >> nth=6 >> li >> nth=0
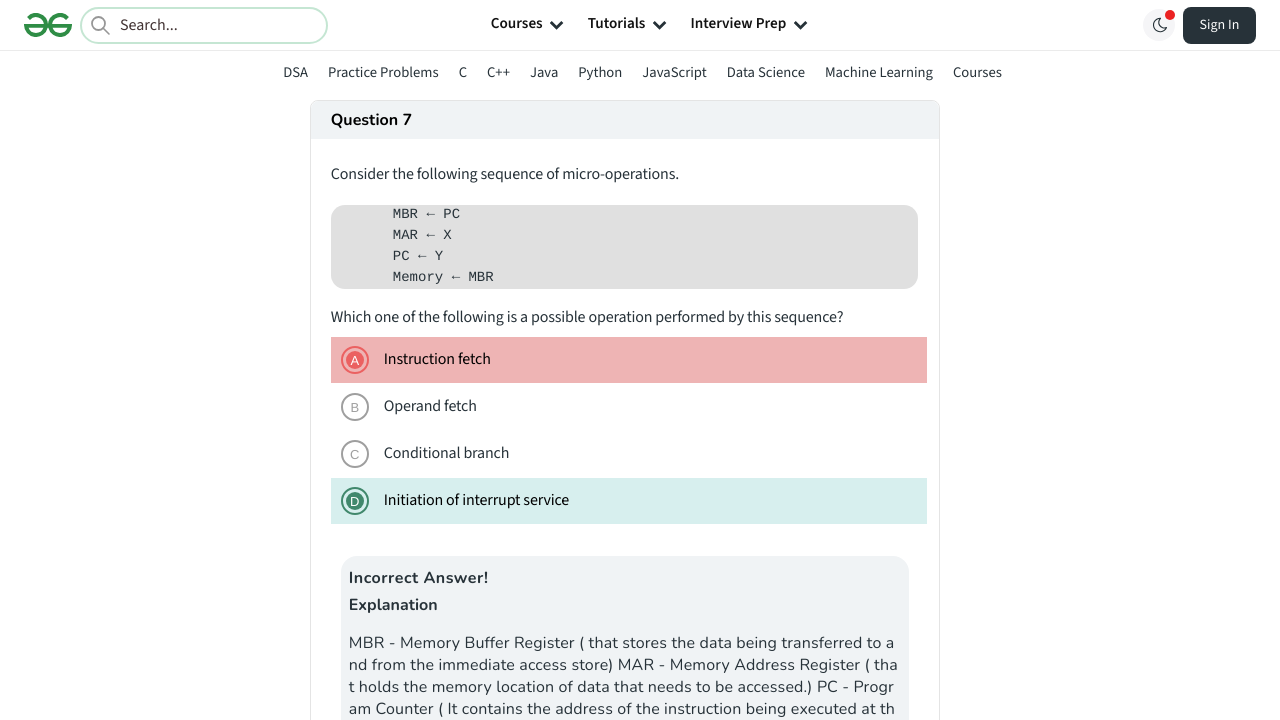

Answer revealed for question 7 on page 1
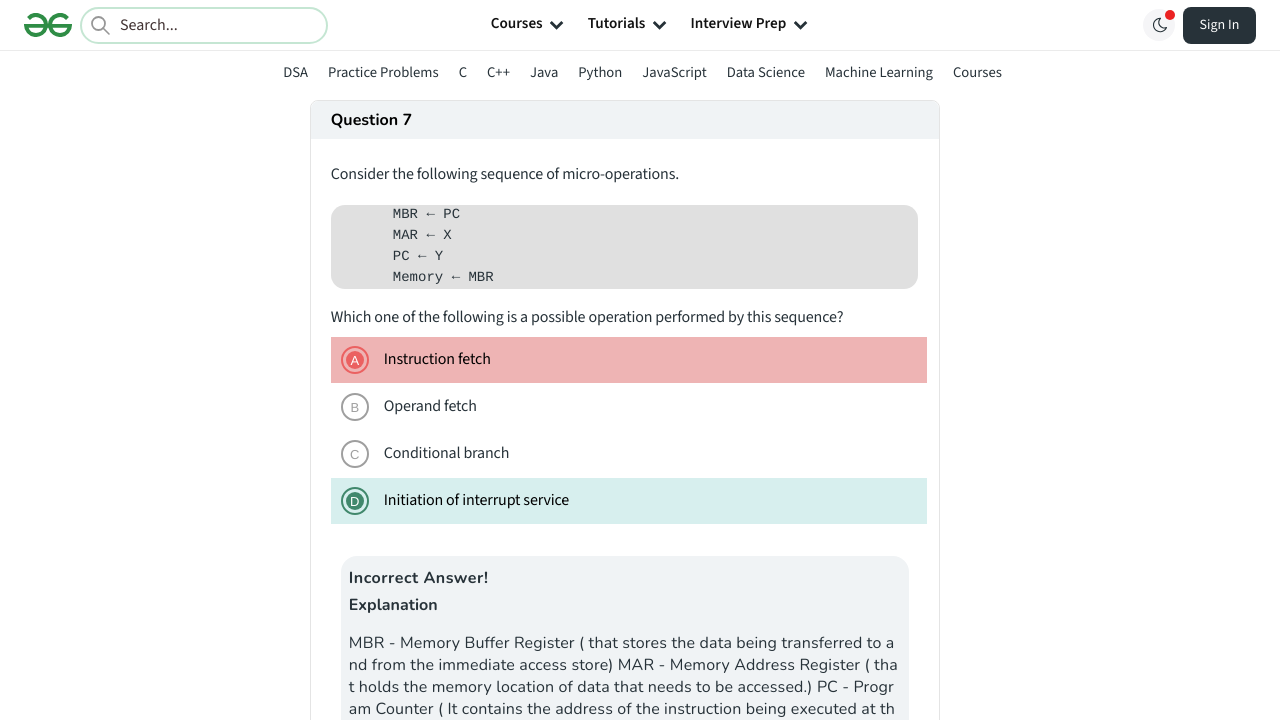

Clicked first answer option for question 8 on page 1 at (629, 360) on .QuizQuestionCard_quizCard__9T_0J >> nth=7 >> li >> nth=0
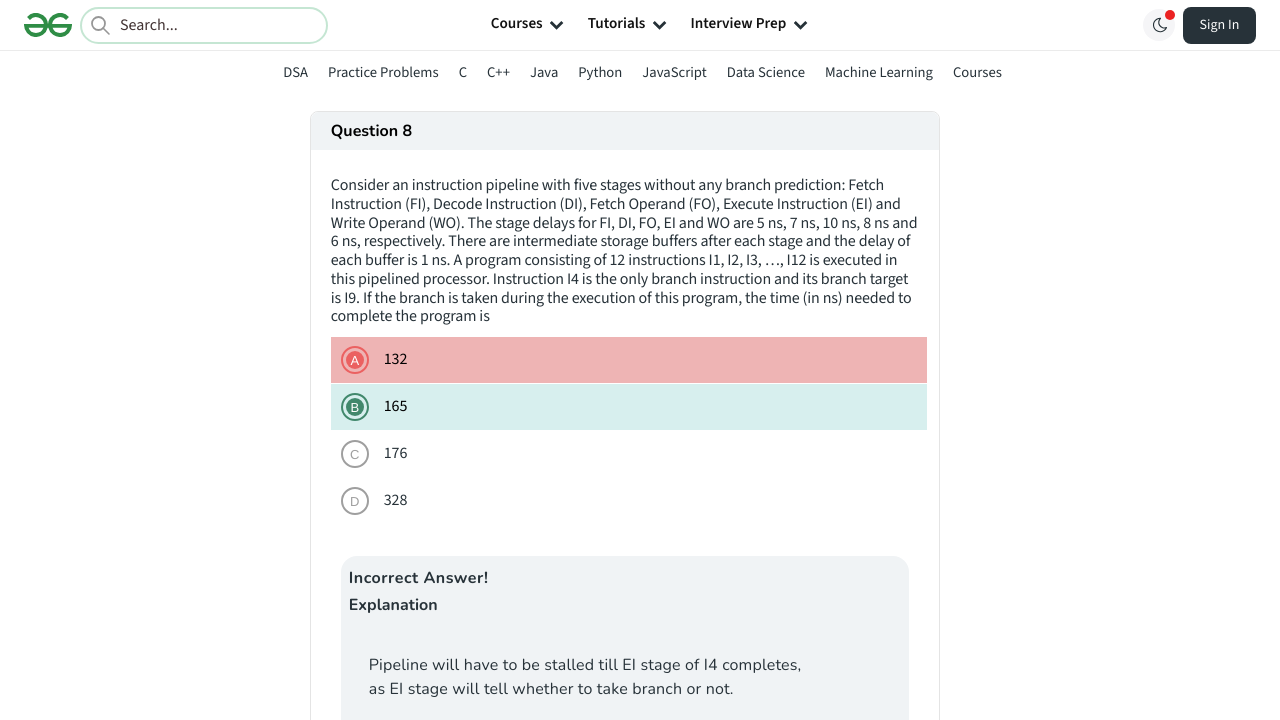

Answer revealed for question 8 on page 1
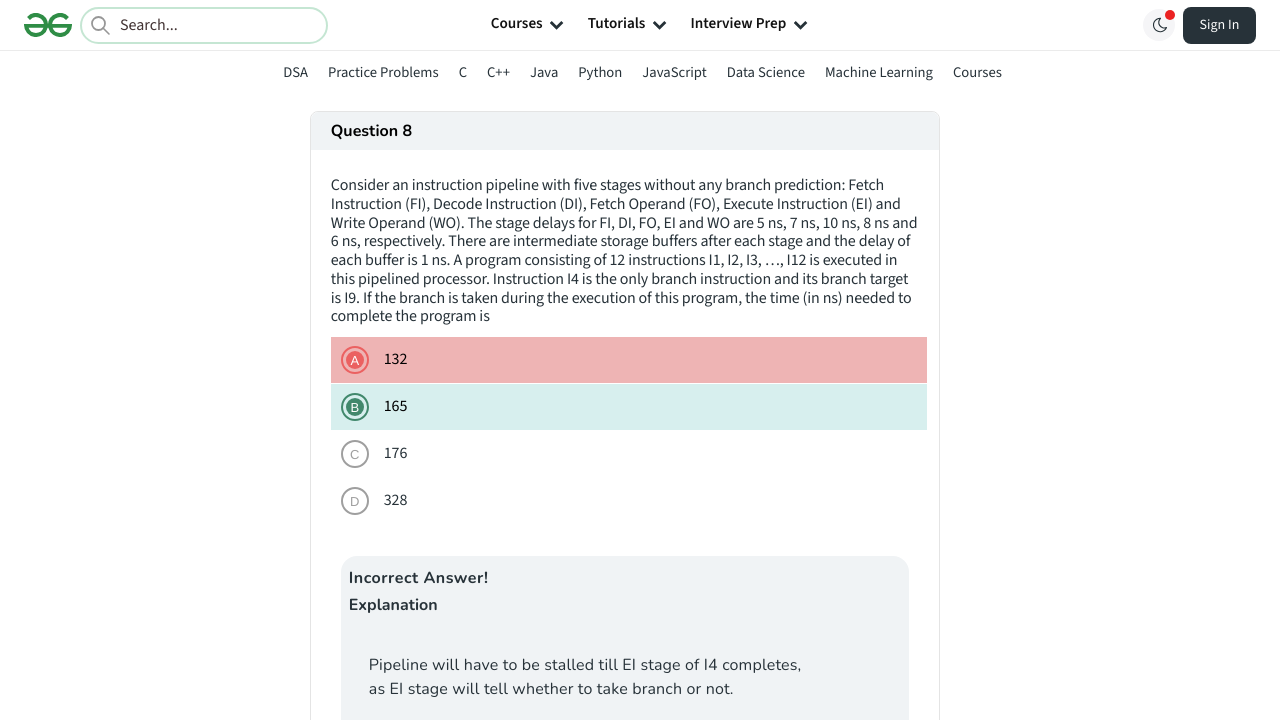

Clicked first answer option for question 9 on page 1 at (629, 361) on .QuizQuestionCard_quizCard__9T_0J >> nth=8 >> li >> nth=0
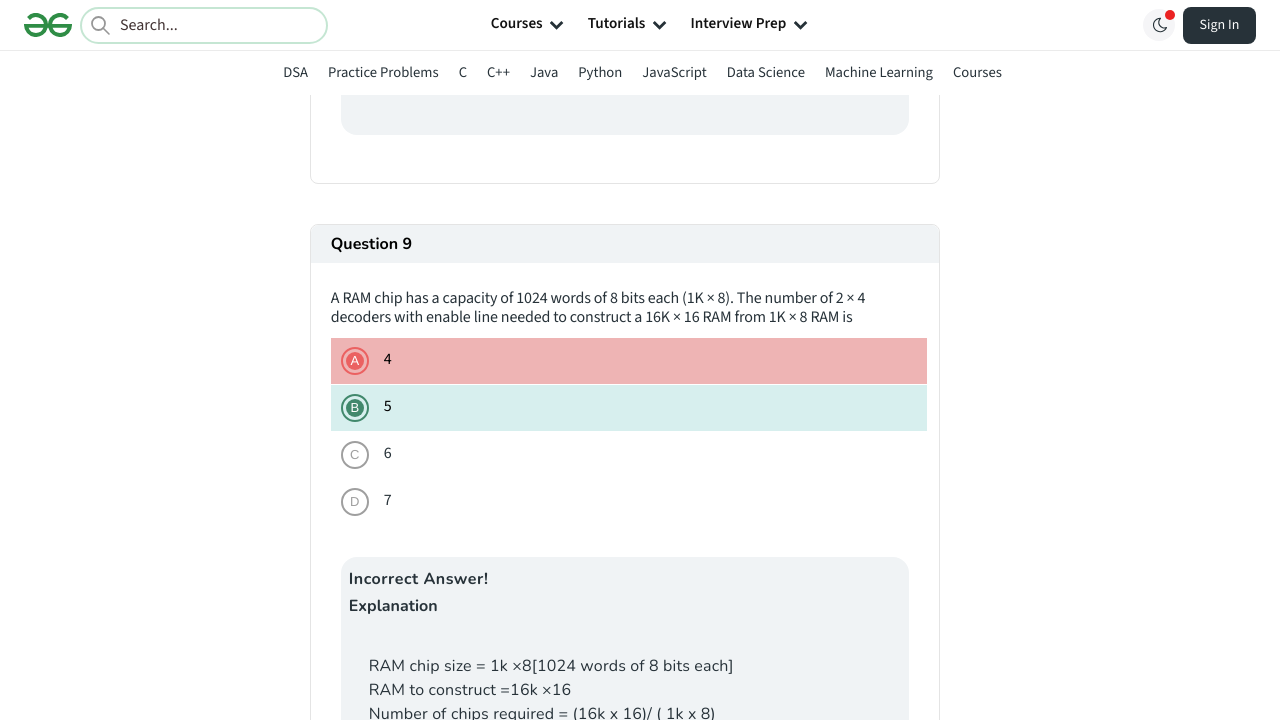

Answer revealed for question 9 on page 1
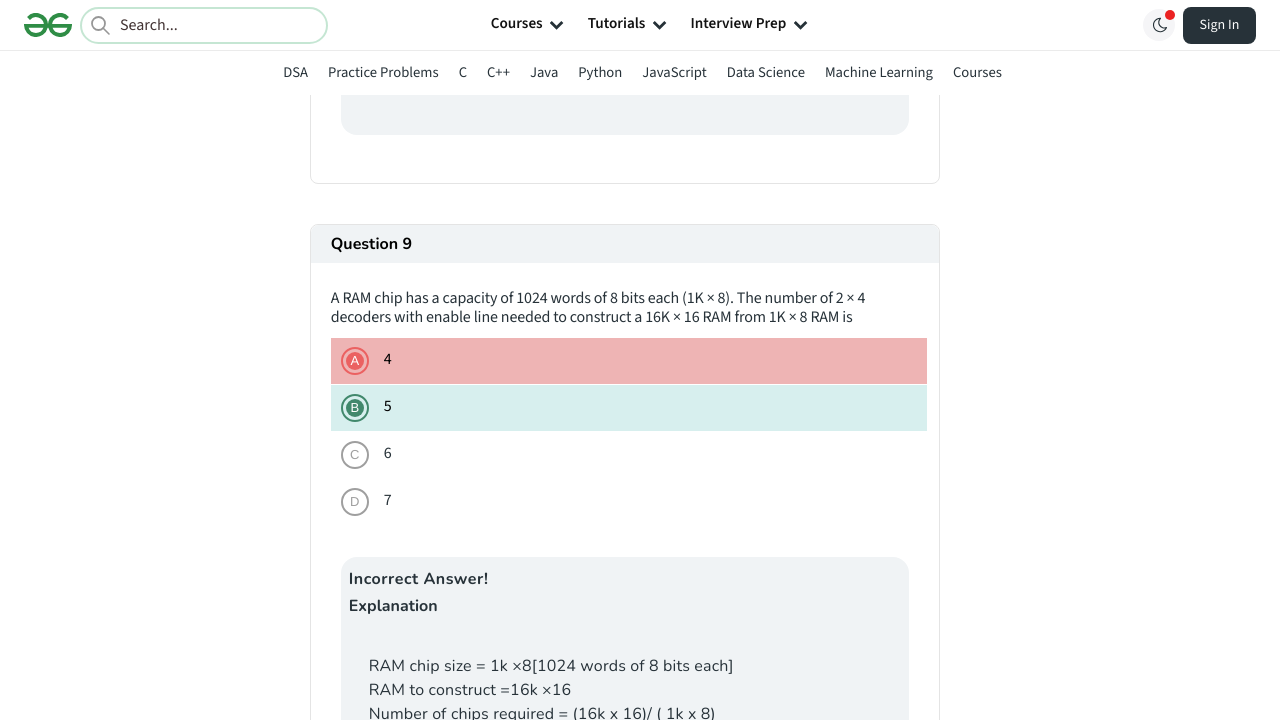

Clicked first answer option for question 10 on page 1 at (629, 361) on .QuizQuestionCard_quizCard__9T_0J >> nth=9 >> li >> nth=0
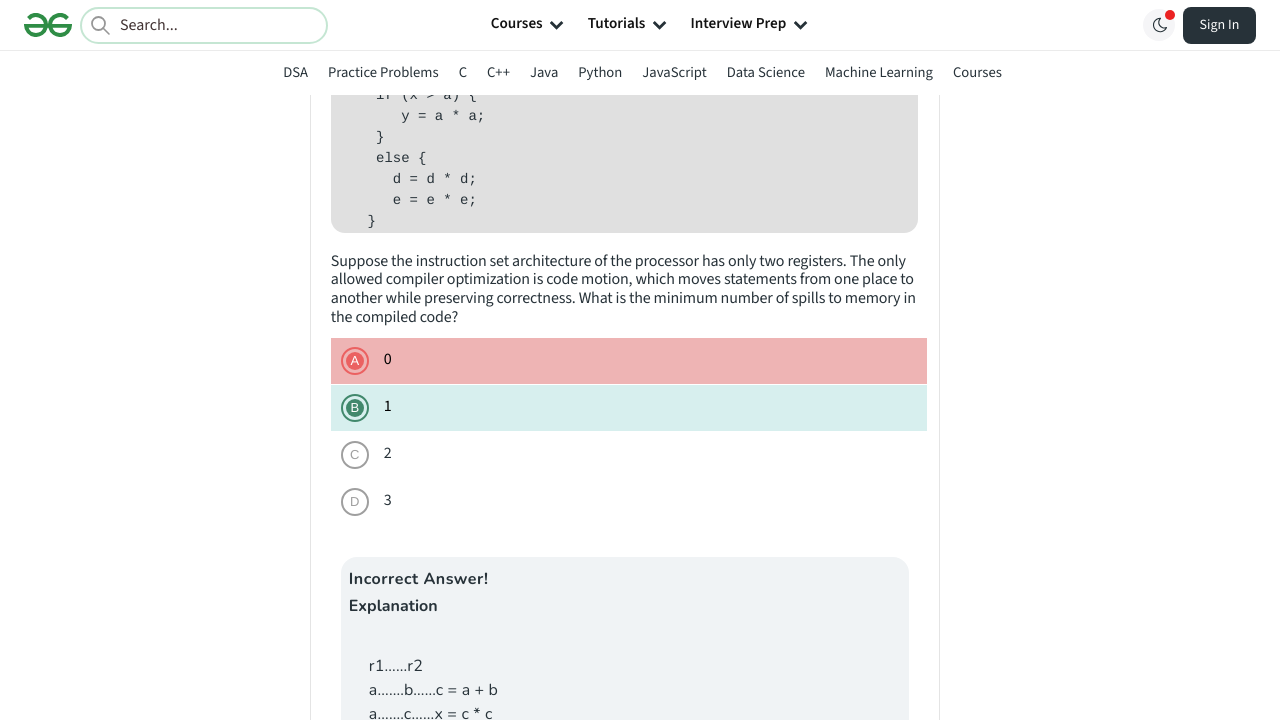

Answer revealed for question 10 on page 1
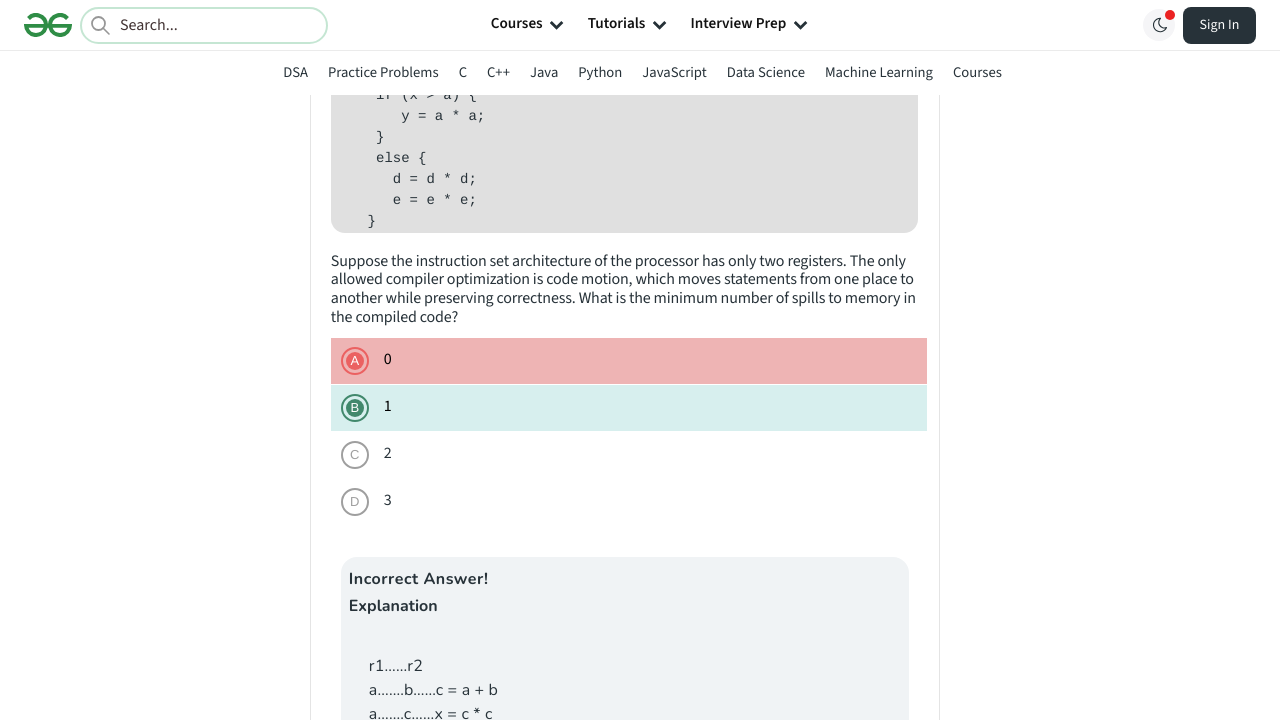

Navigated to quiz page 2
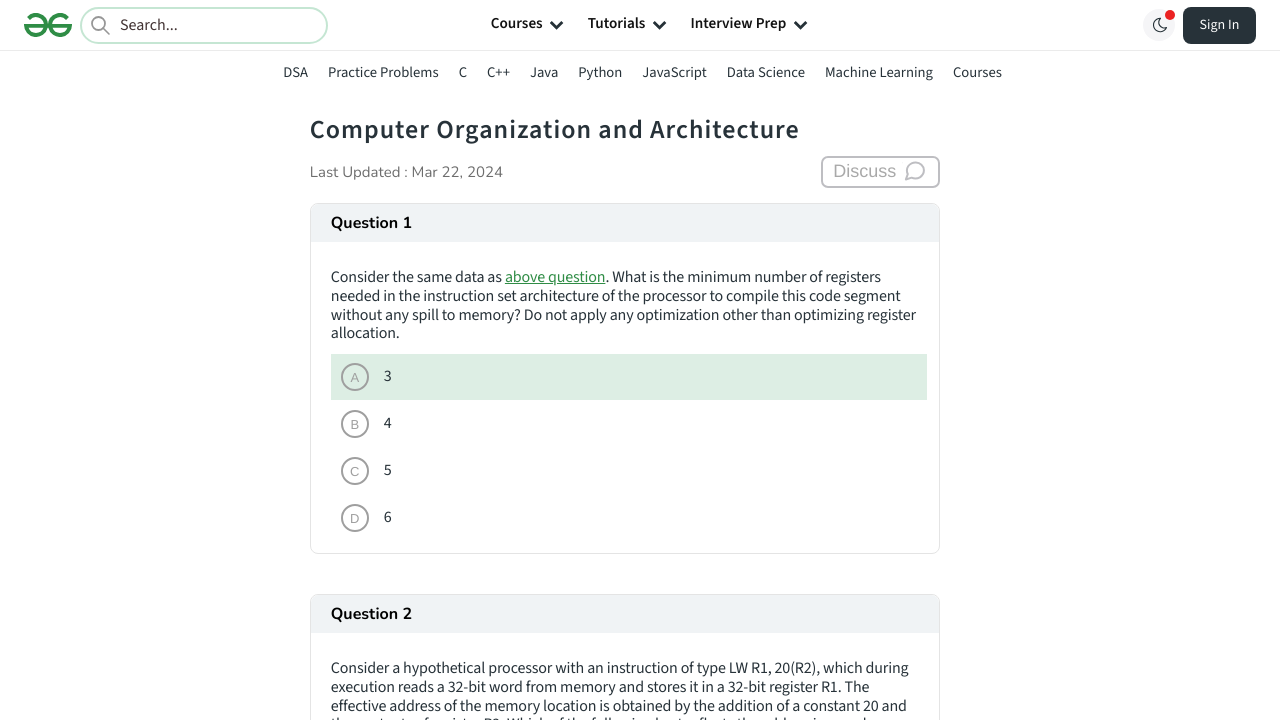

Quiz question cards loaded on page 2
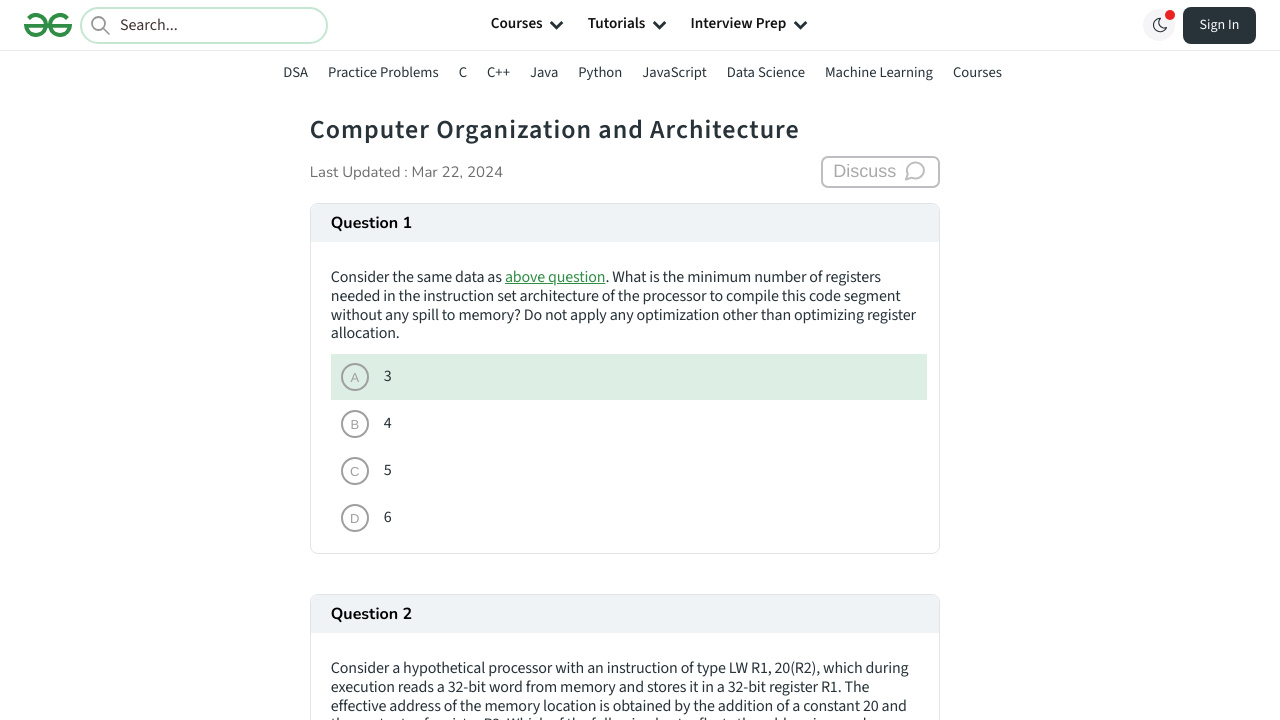

Found 10 quiz question containers on page 2
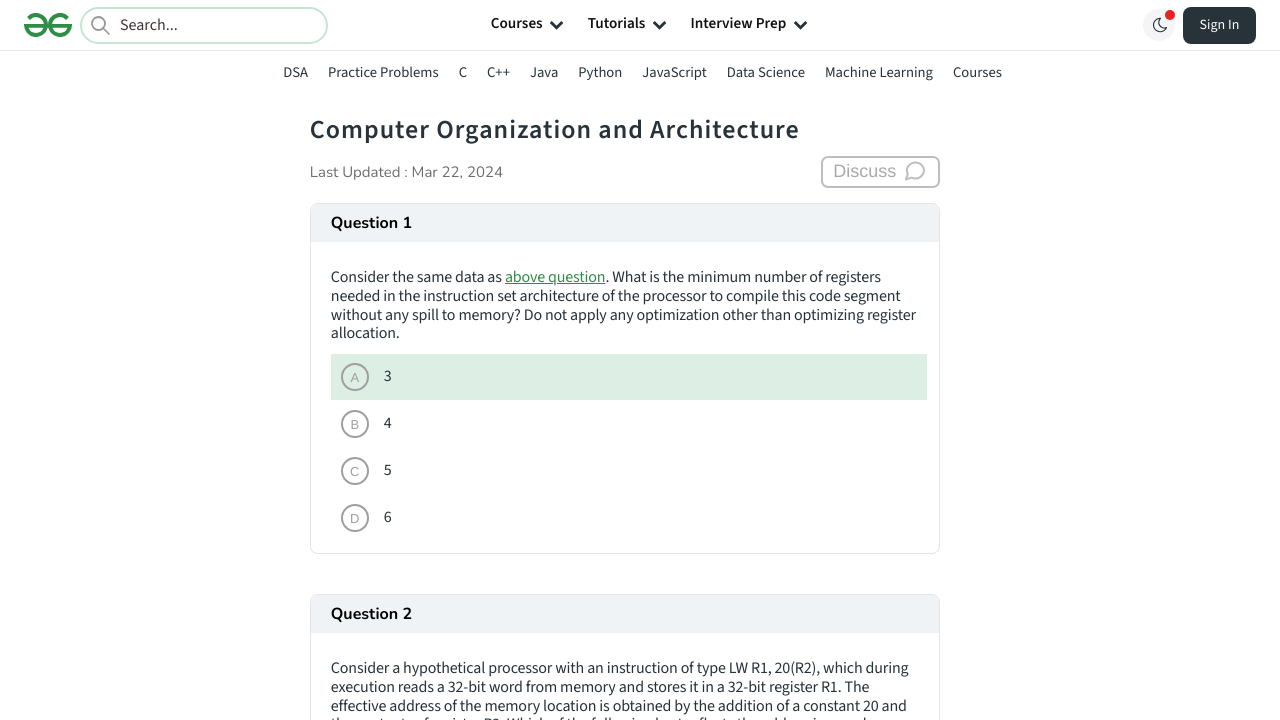

Clicked first answer option for question 1 on page 2 at (629, 377) on .QuizQuestionCard_quizCard__9T_0J >> nth=0 >> li >> nth=0
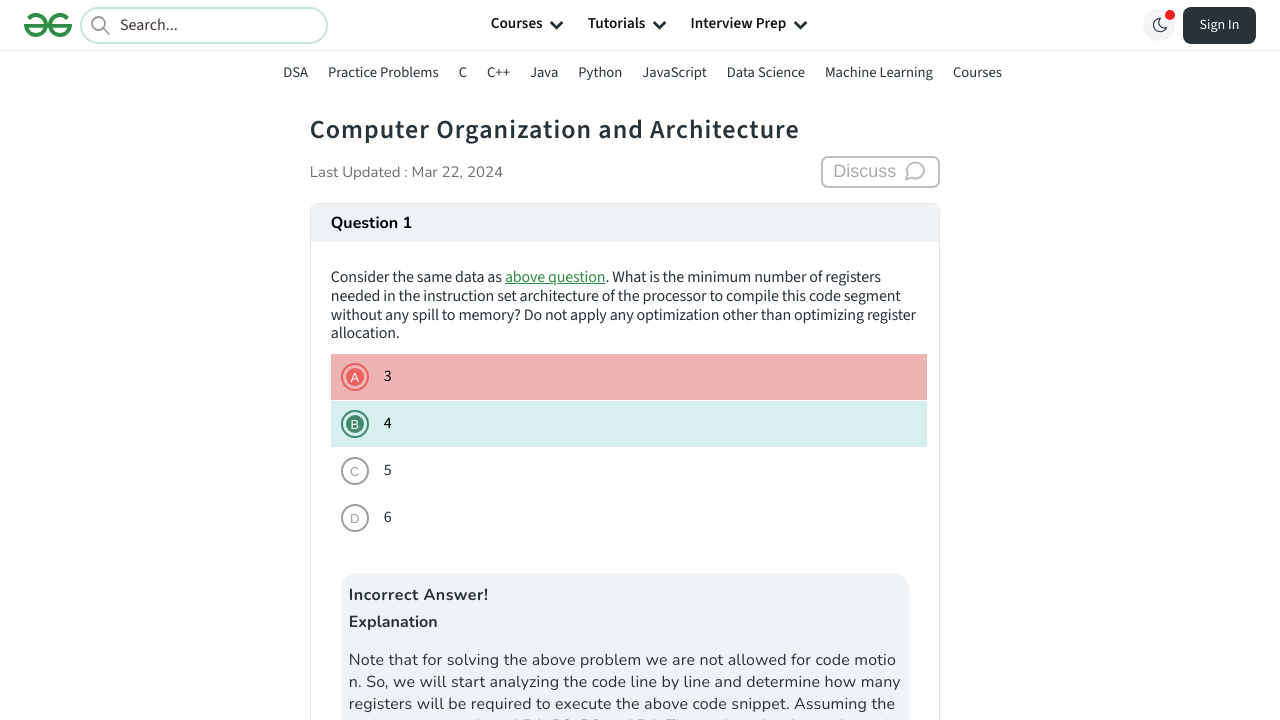

Answer revealed for question 1 on page 2
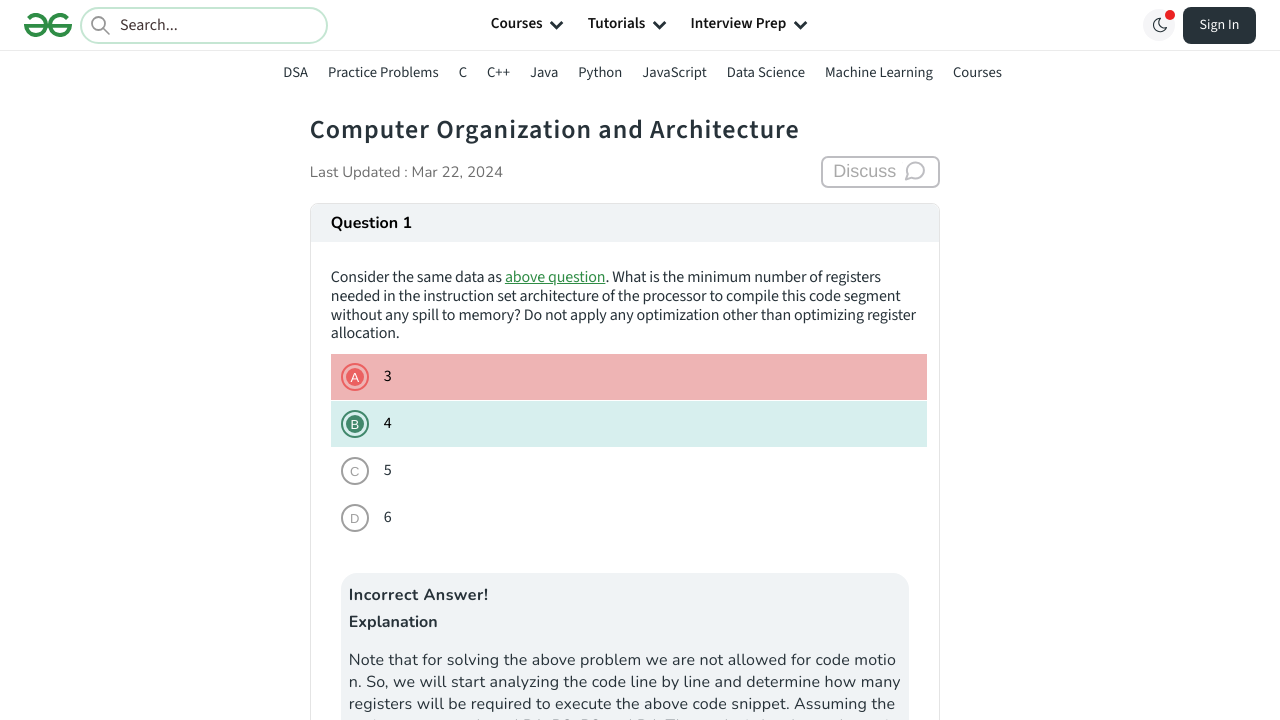

Clicked first answer option for question 2 on page 2 at (629, 360) on .QuizQuestionCard_quizCard__9T_0J >> nth=1 >> li >> nth=0
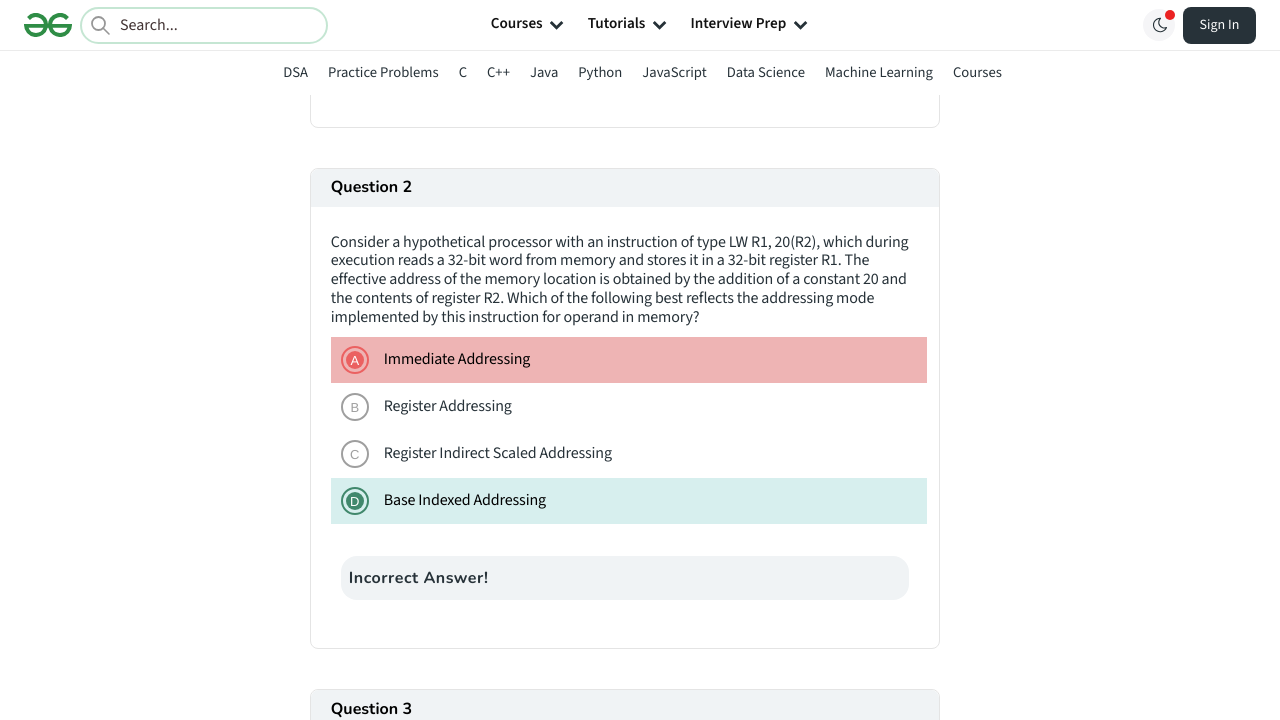

Answer revealed for question 2 on page 2
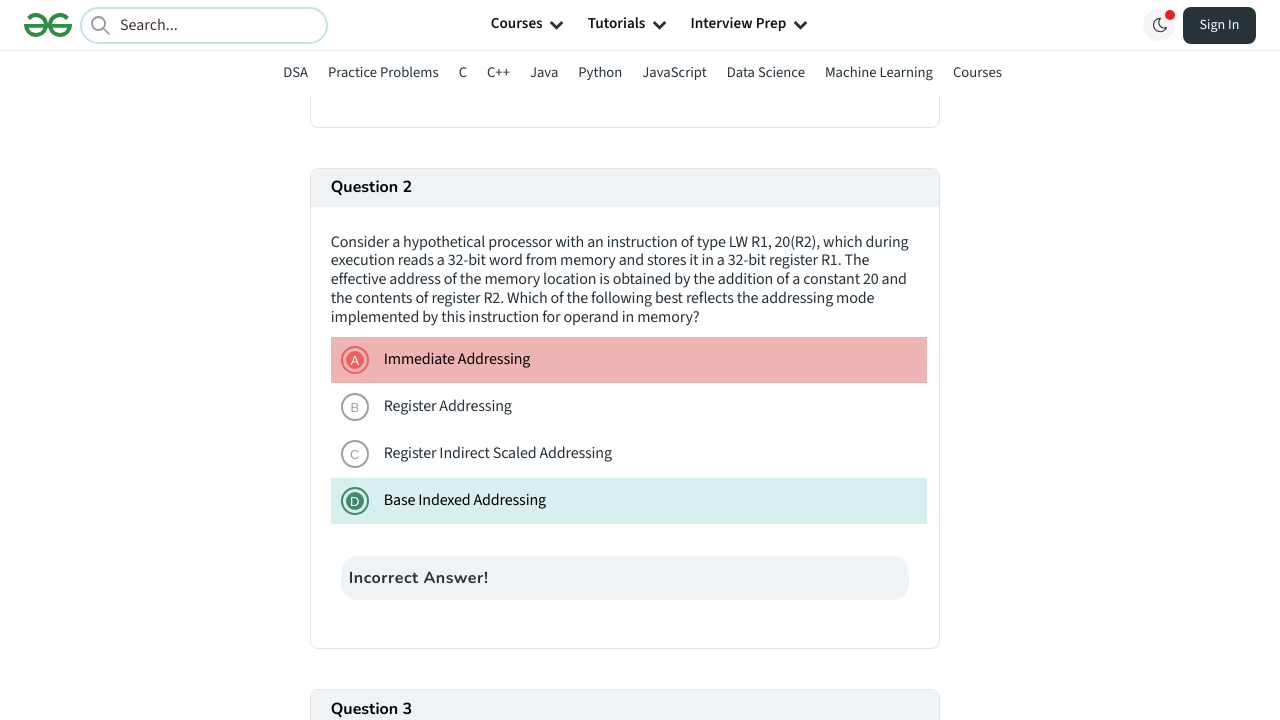

Clicked first answer option for question 3 on page 2 at (629, 360) on .QuizQuestionCard_quizCard__9T_0J >> nth=2 >> li >> nth=0
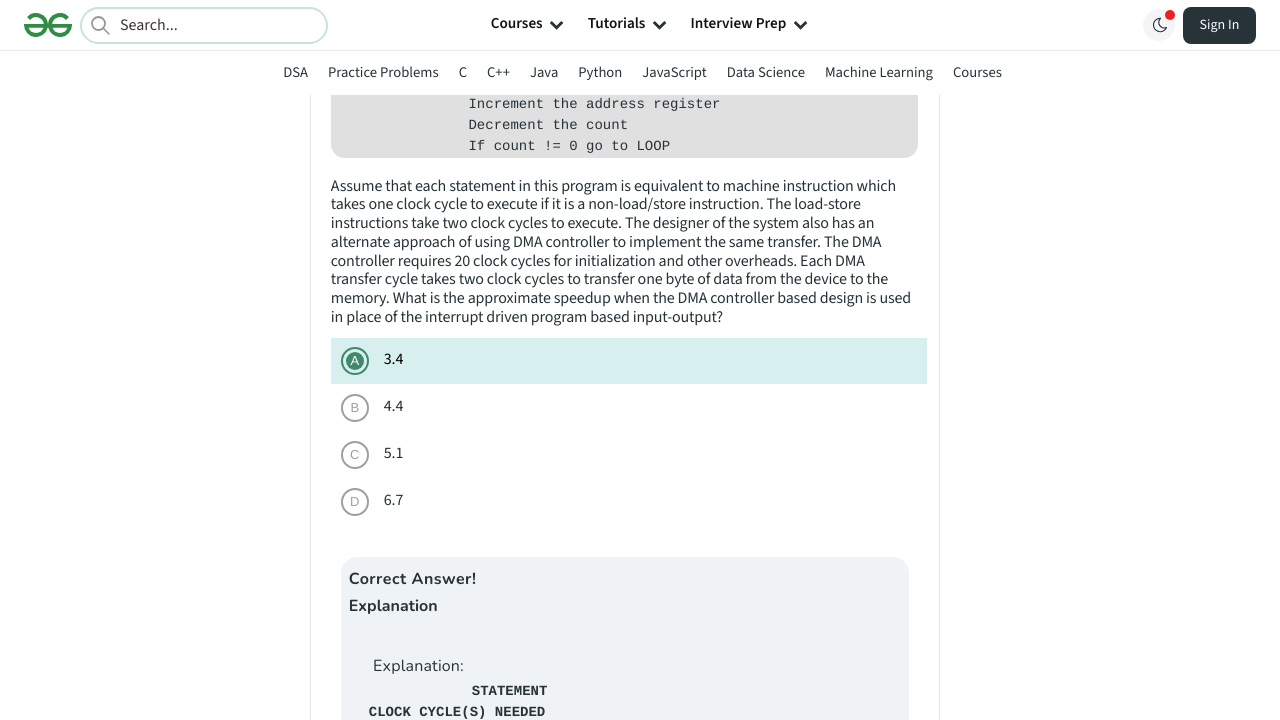

Answer revealed for question 3 on page 2
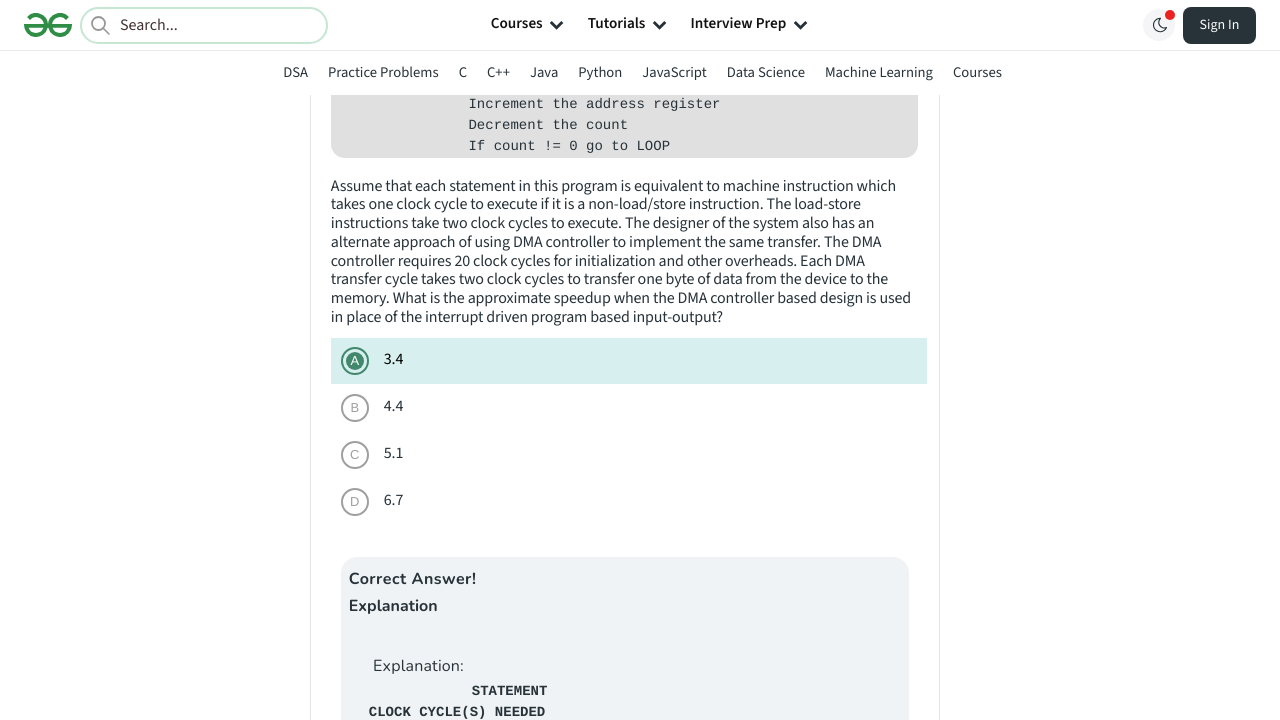

Clicked first answer option for question 4 on page 2 at (629, 361) on .QuizQuestionCard_quizCard__9T_0J >> nth=3 >> li >> nth=0
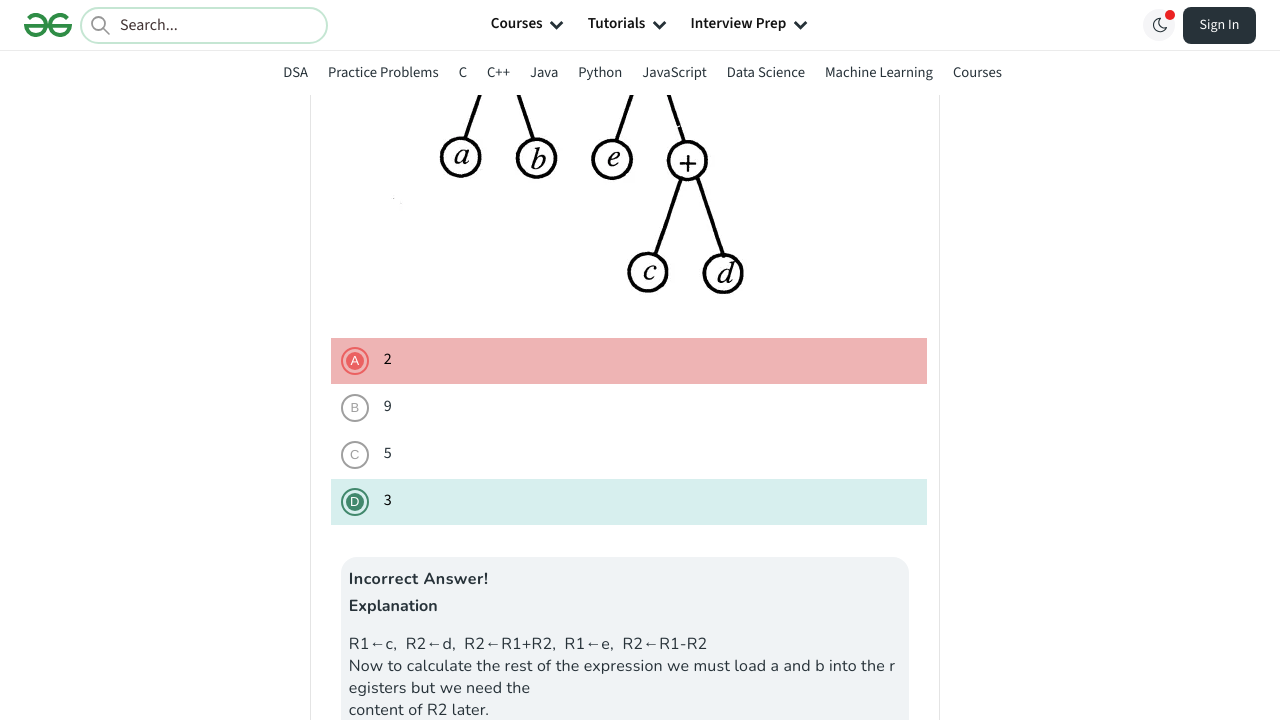

Answer revealed for question 4 on page 2
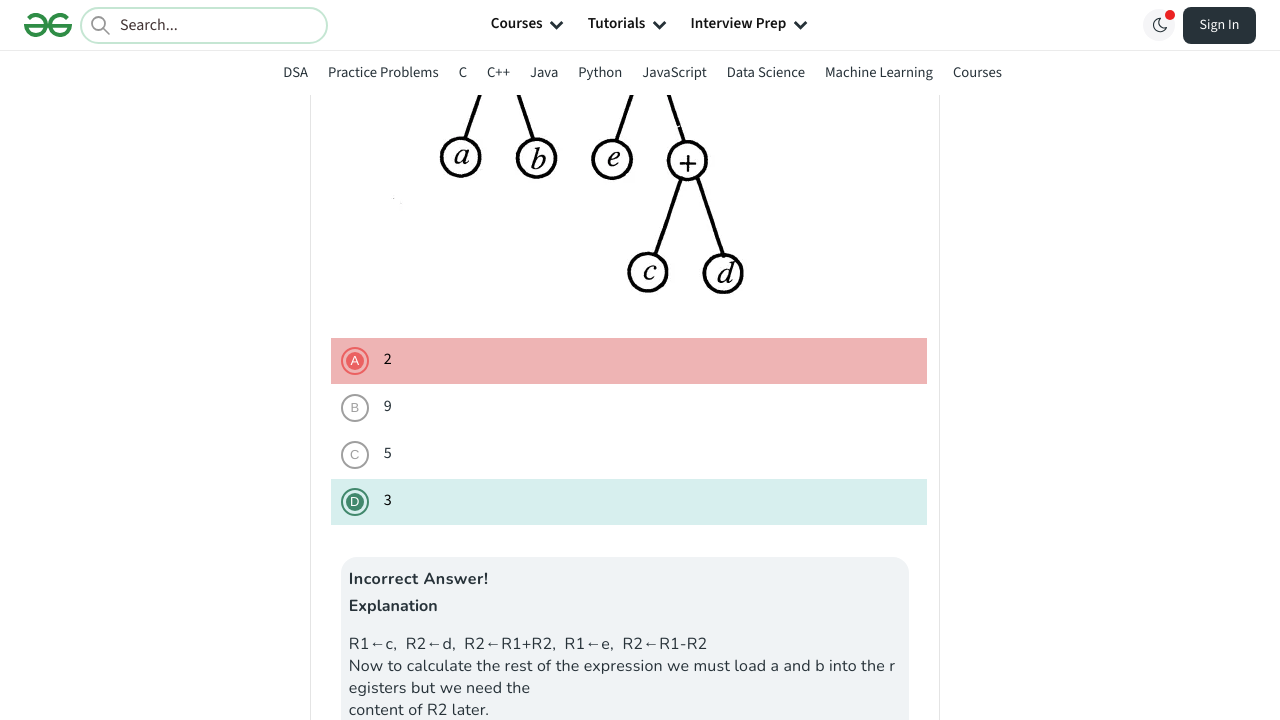

Clicked first answer option for question 5 on page 2 at (629, 360) on .QuizQuestionCard_quizCard__9T_0J >> nth=4 >> li >> nth=0
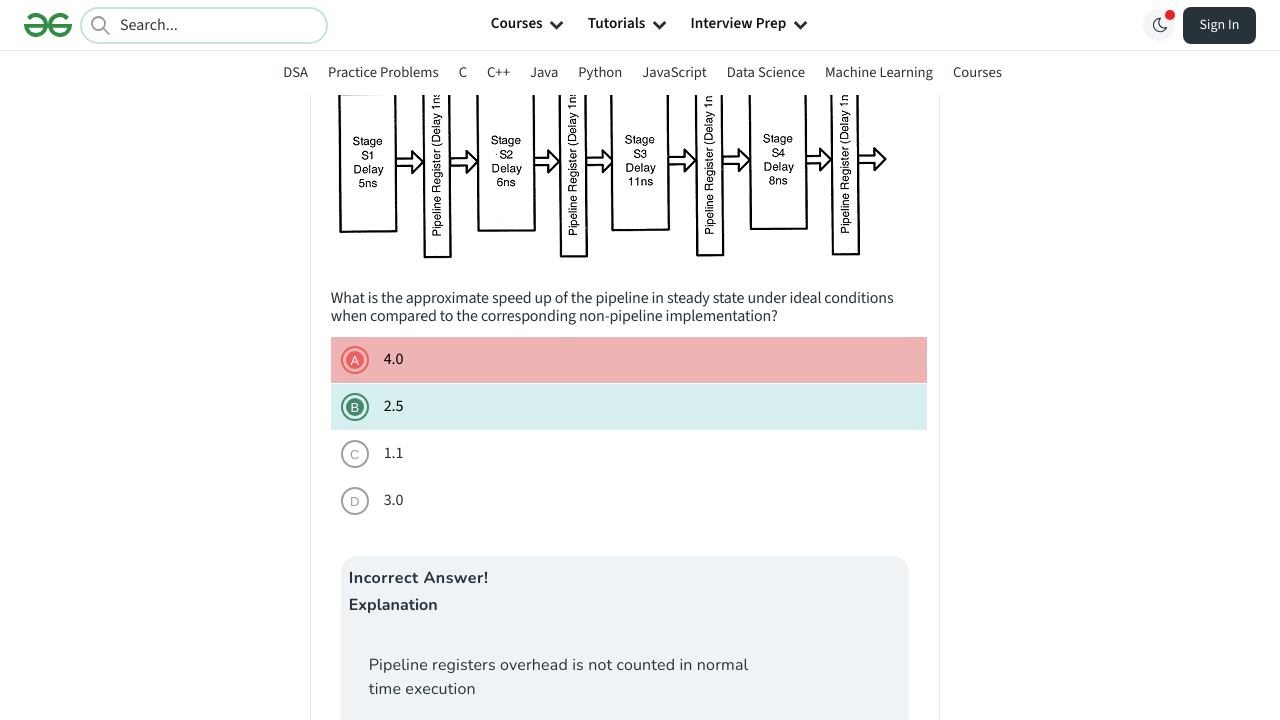

Answer revealed for question 5 on page 2
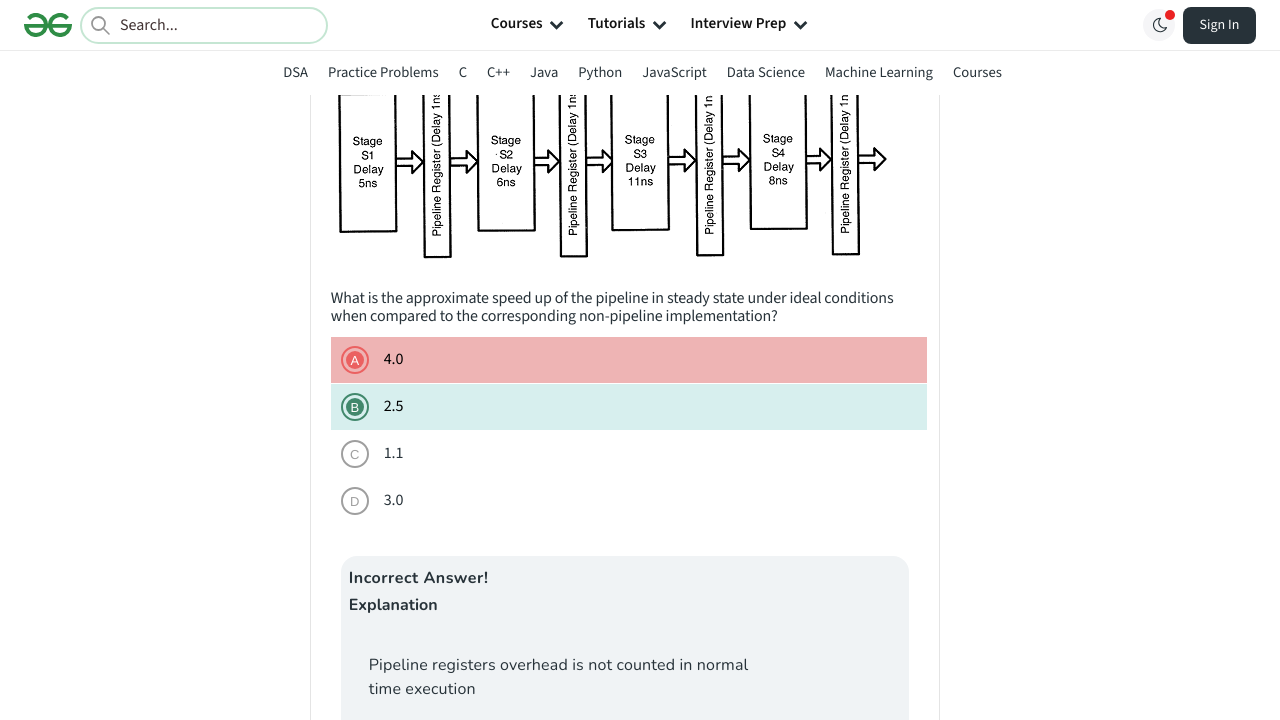

Clicked first answer option for question 6 on page 2 at (629, 360) on .QuizQuestionCard_quizCard__9T_0J >> nth=5 >> li >> nth=0
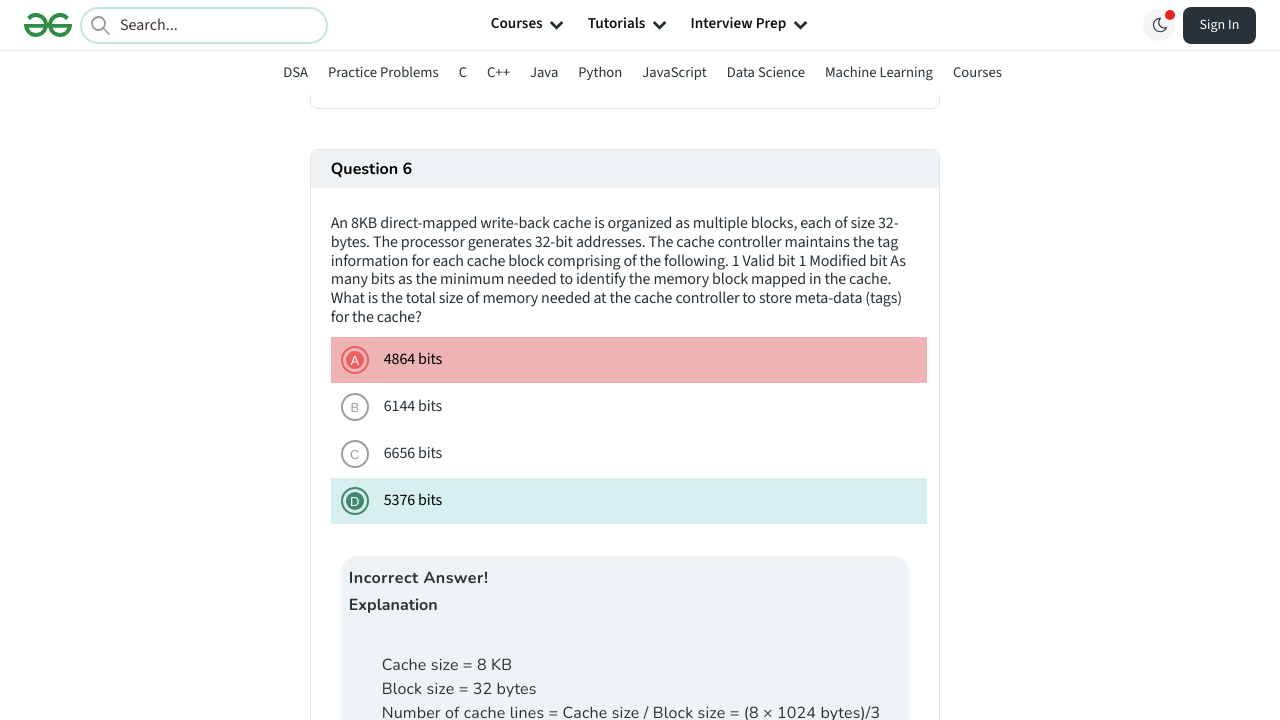

Answer revealed for question 6 on page 2
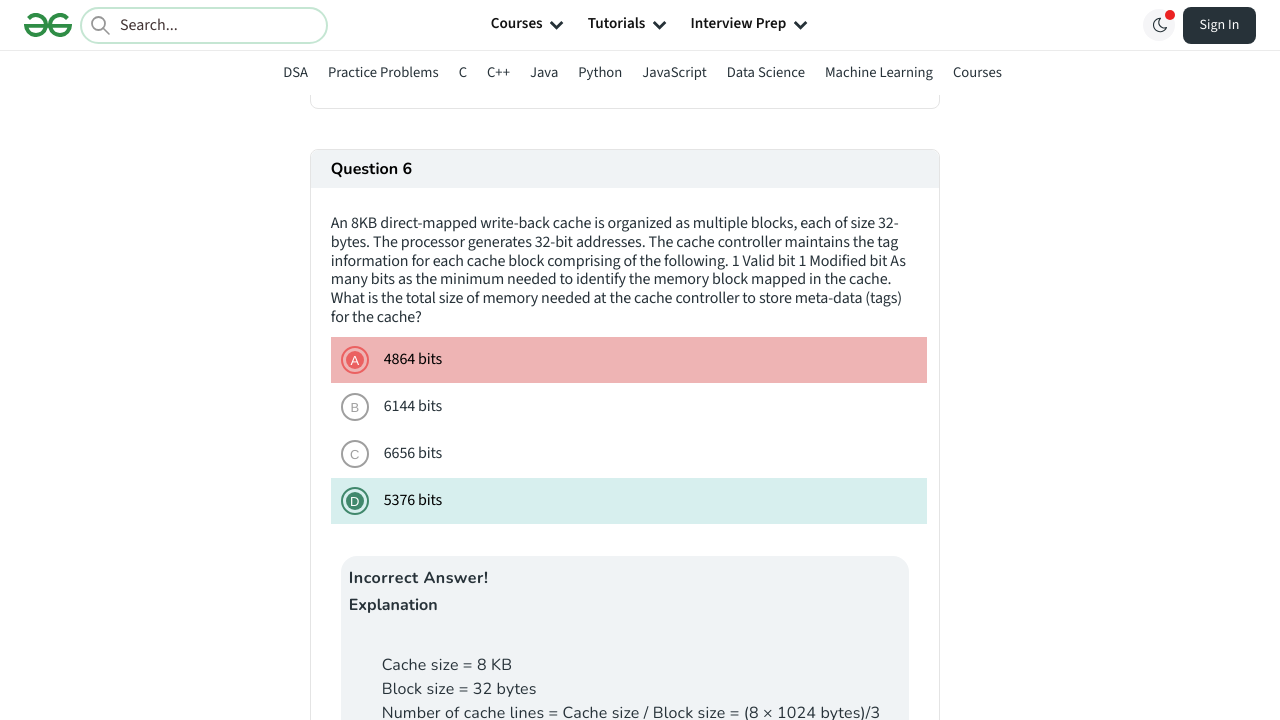

Clicked first answer option for question 7 on page 2 at (629, 360) on .QuizQuestionCard_quizCard__9T_0J >> nth=6 >> li >> nth=0
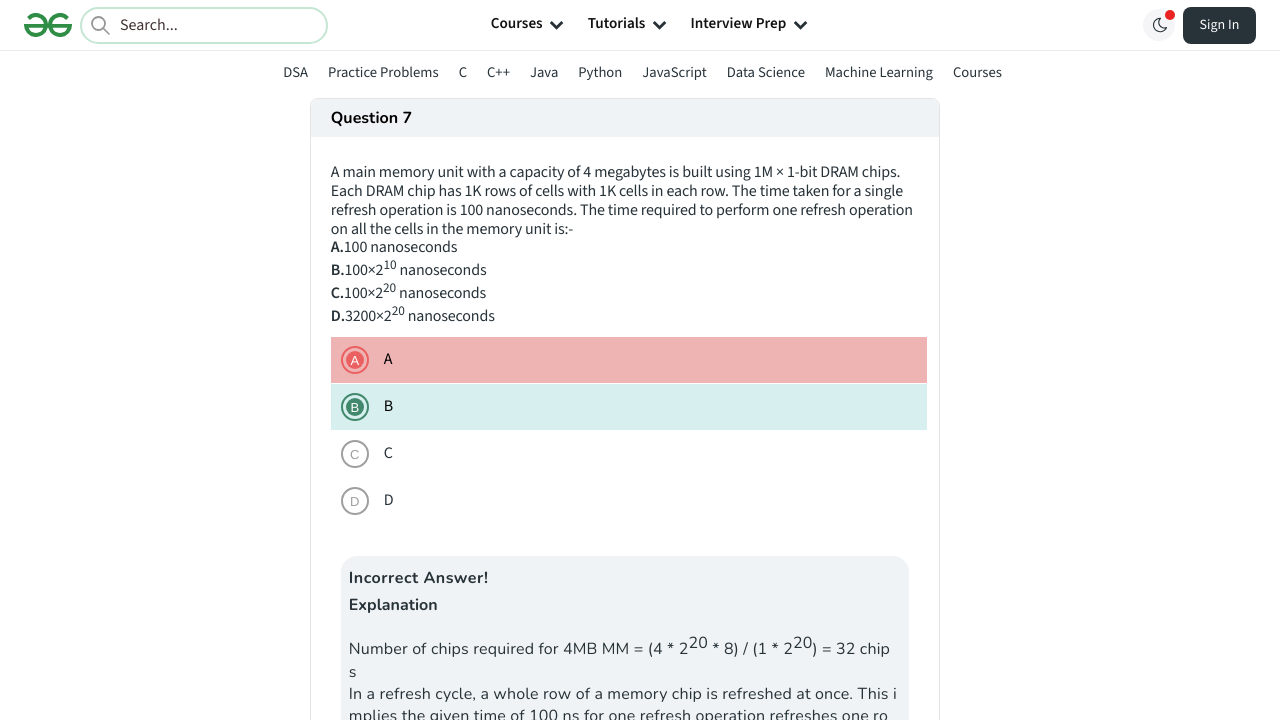

Answer revealed for question 7 on page 2
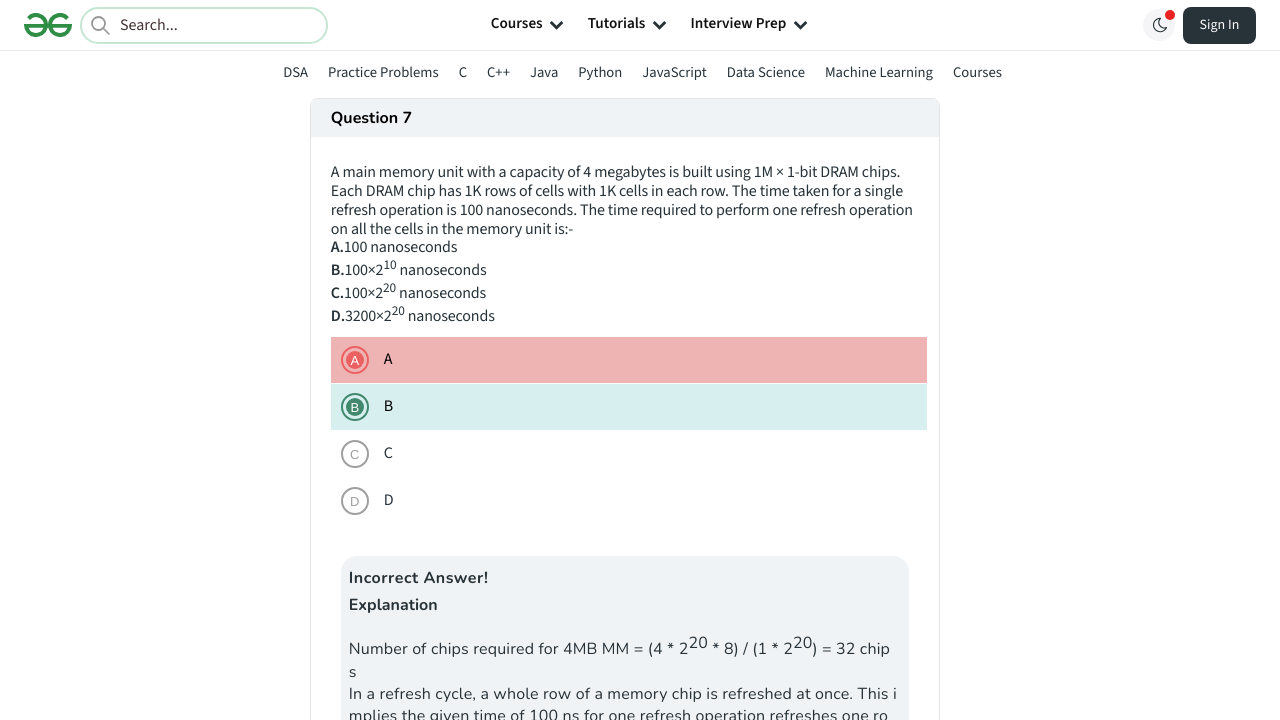

Clicked first answer option for question 8 on page 2 at (629, 360) on .QuizQuestionCard_quizCard__9T_0J >> nth=7 >> li >> nth=0
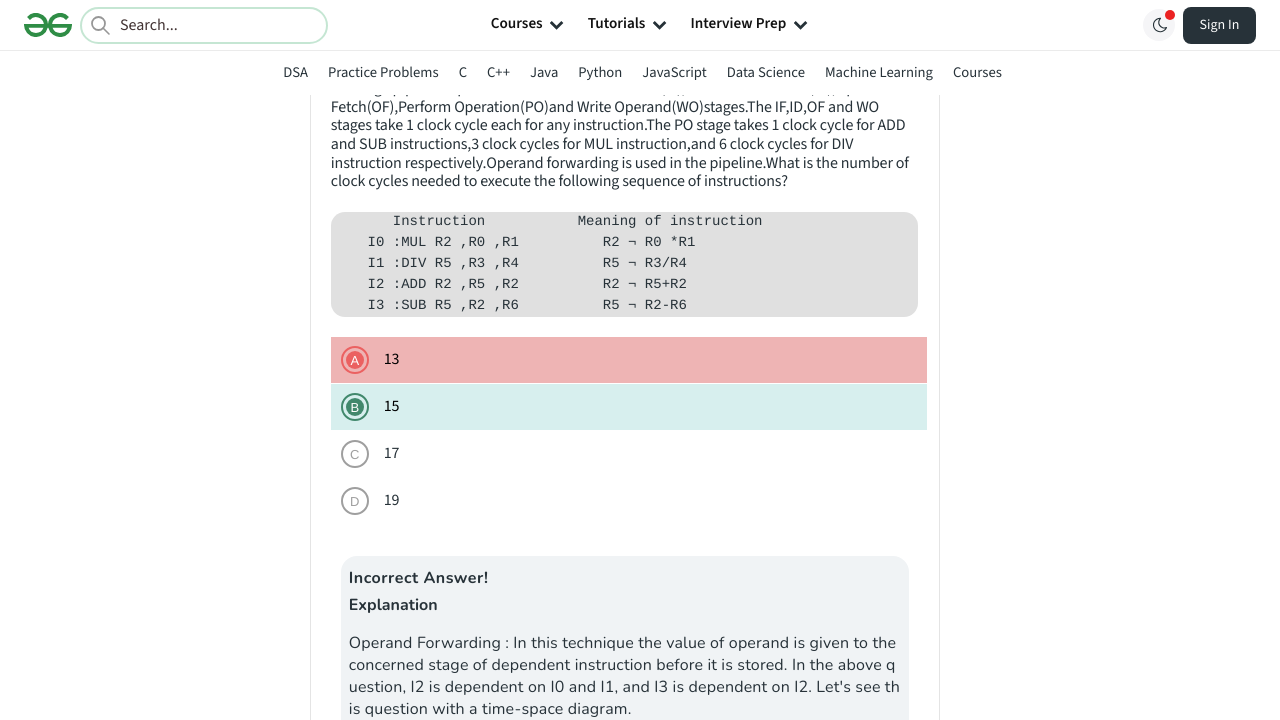

Answer revealed for question 8 on page 2
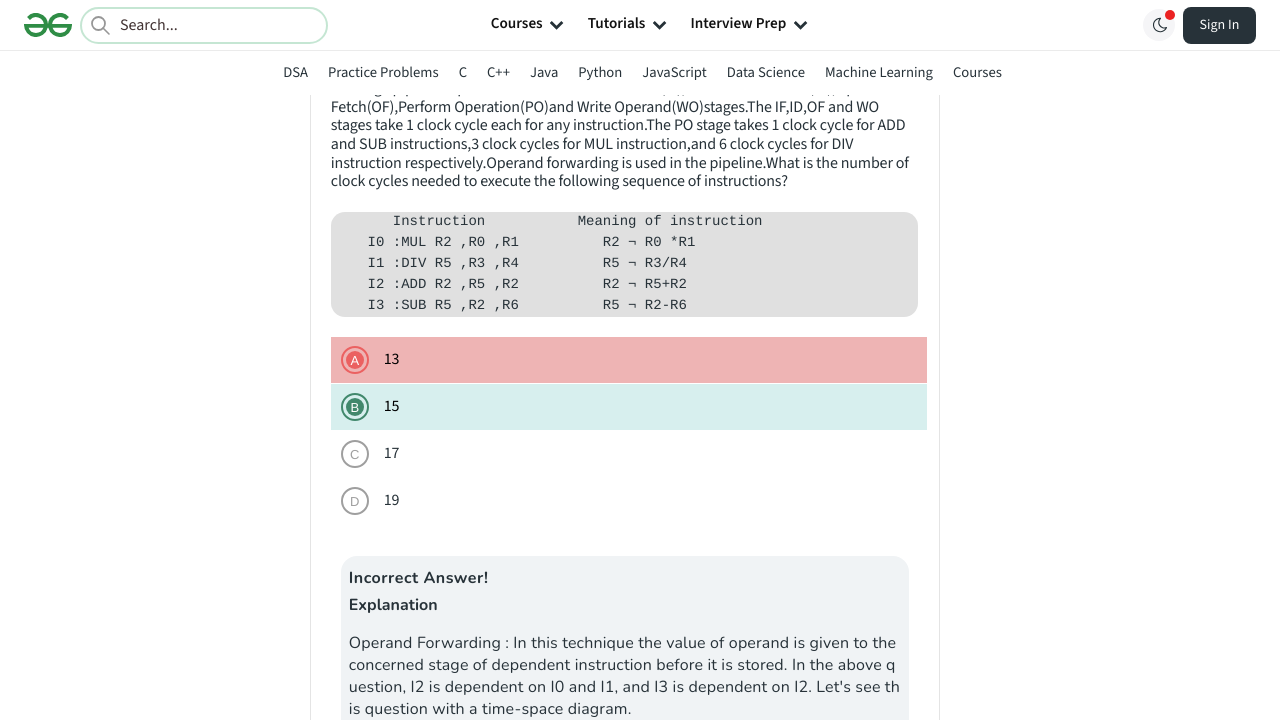

Clicked first answer option for question 9 on page 2 at (629, 360) on .QuizQuestionCard_quizCard__9T_0J >> nth=8 >> li >> nth=0
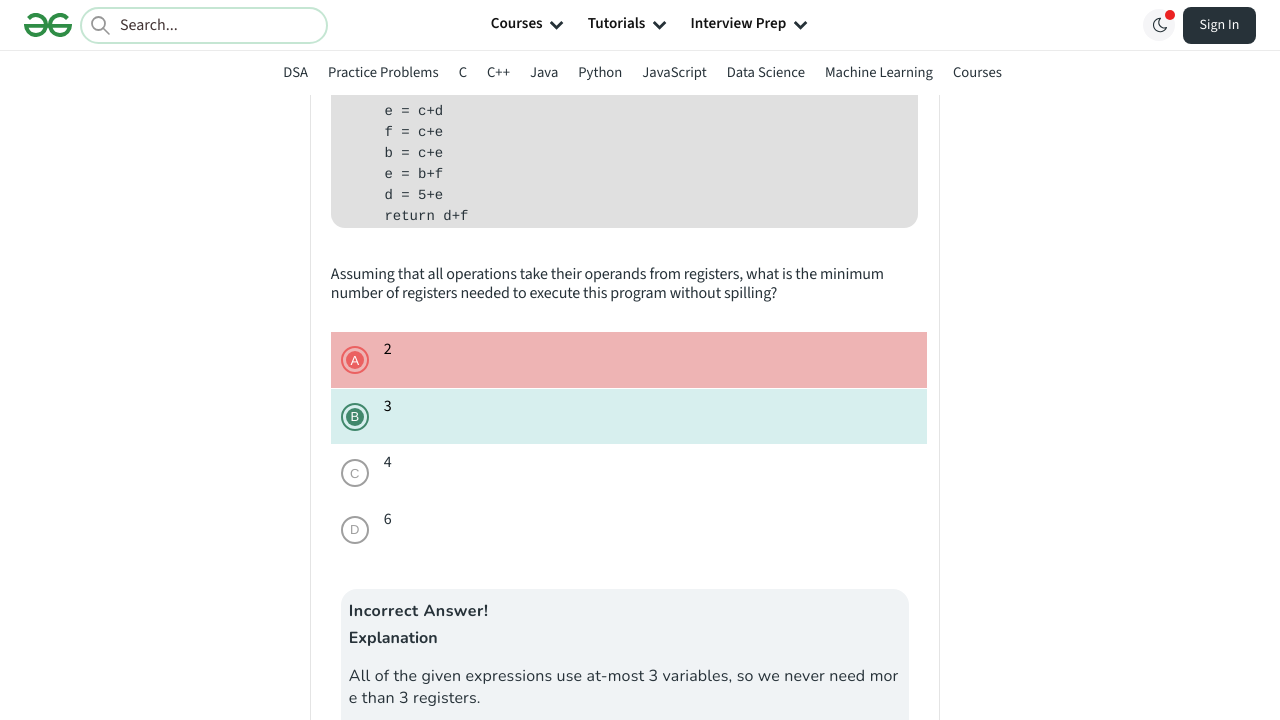

Answer revealed for question 9 on page 2
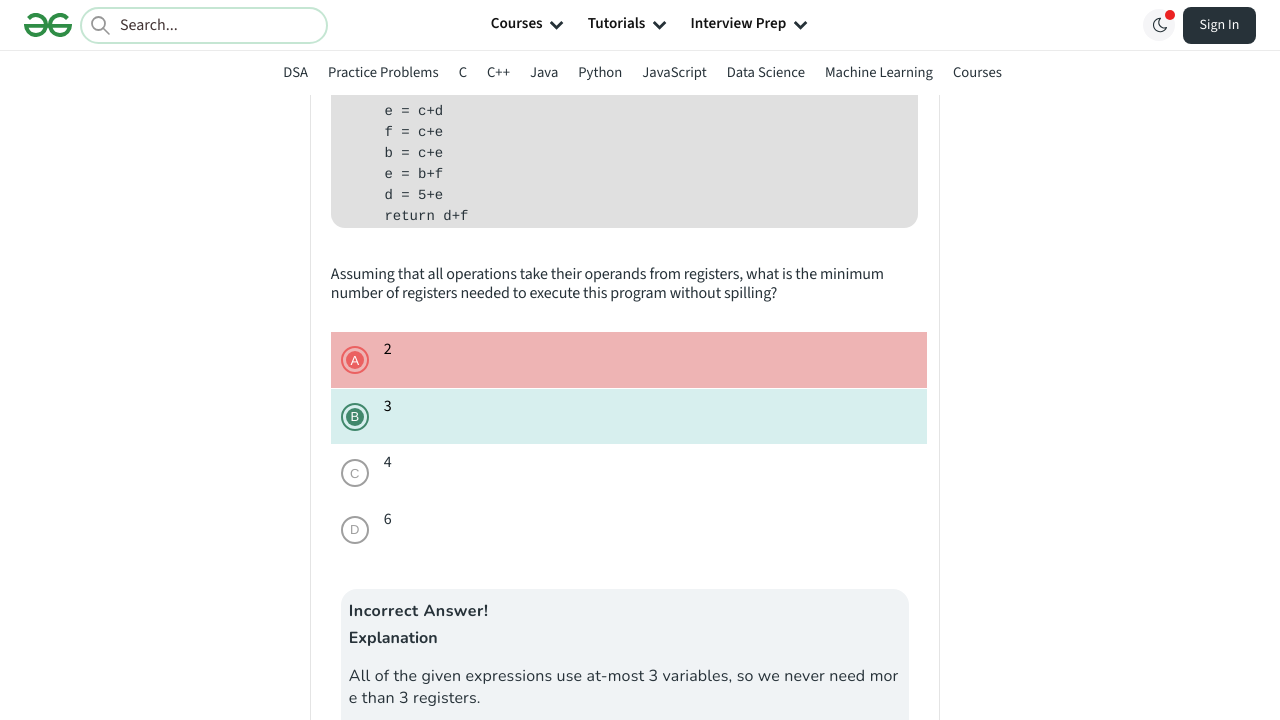

Clicked first answer option for question 10 on page 2 at (629, 361) on .QuizQuestionCard_quizCard__9T_0J >> nth=9 >> li >> nth=0
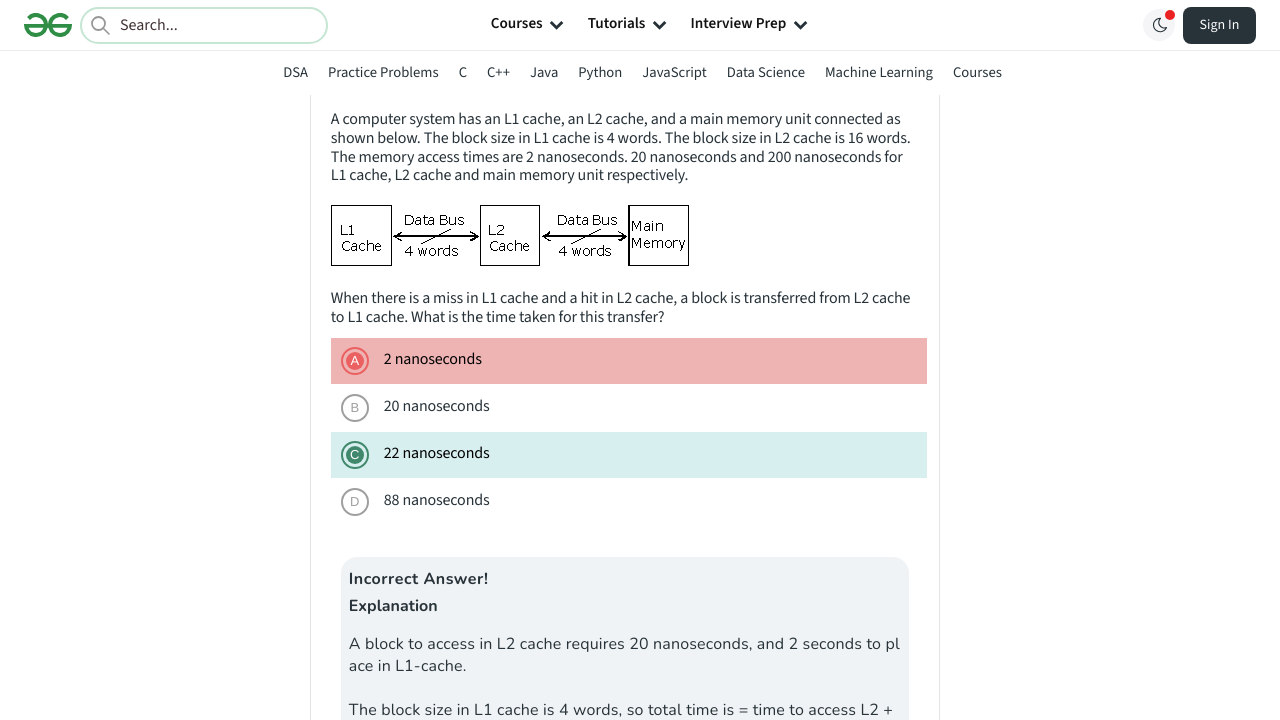

Answer revealed for question 10 on page 2
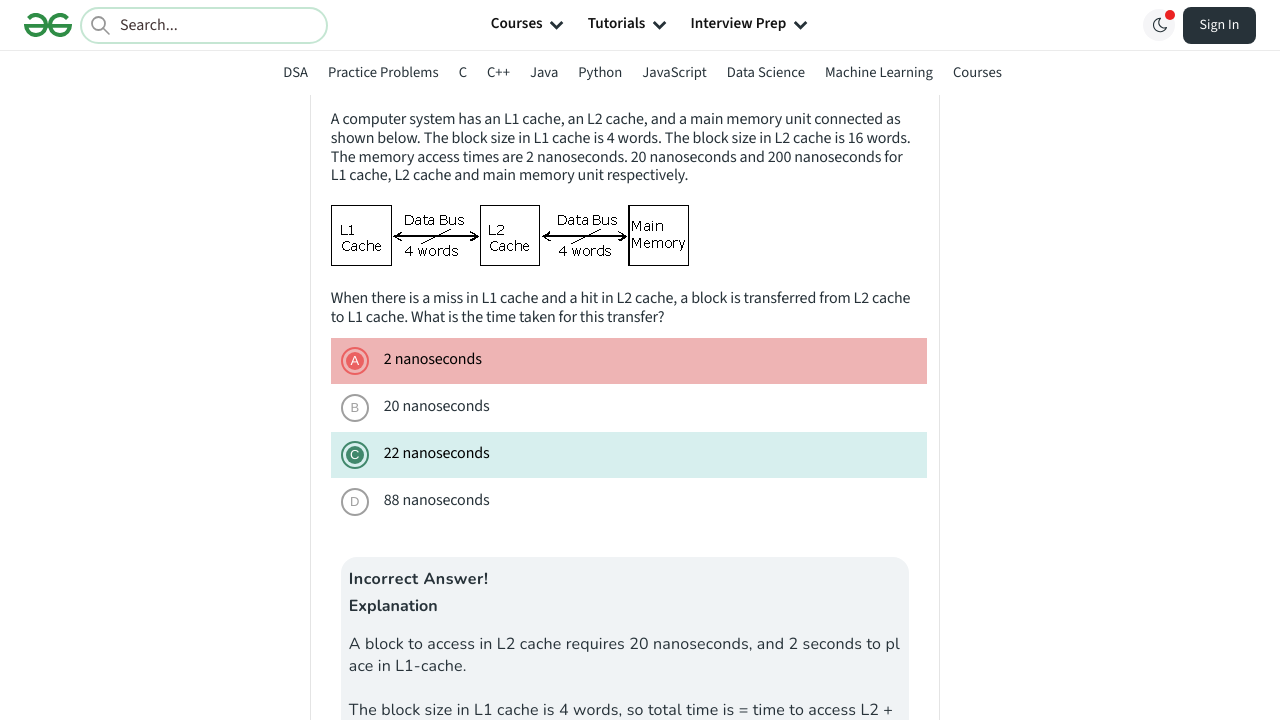

Navigated to quiz page 3
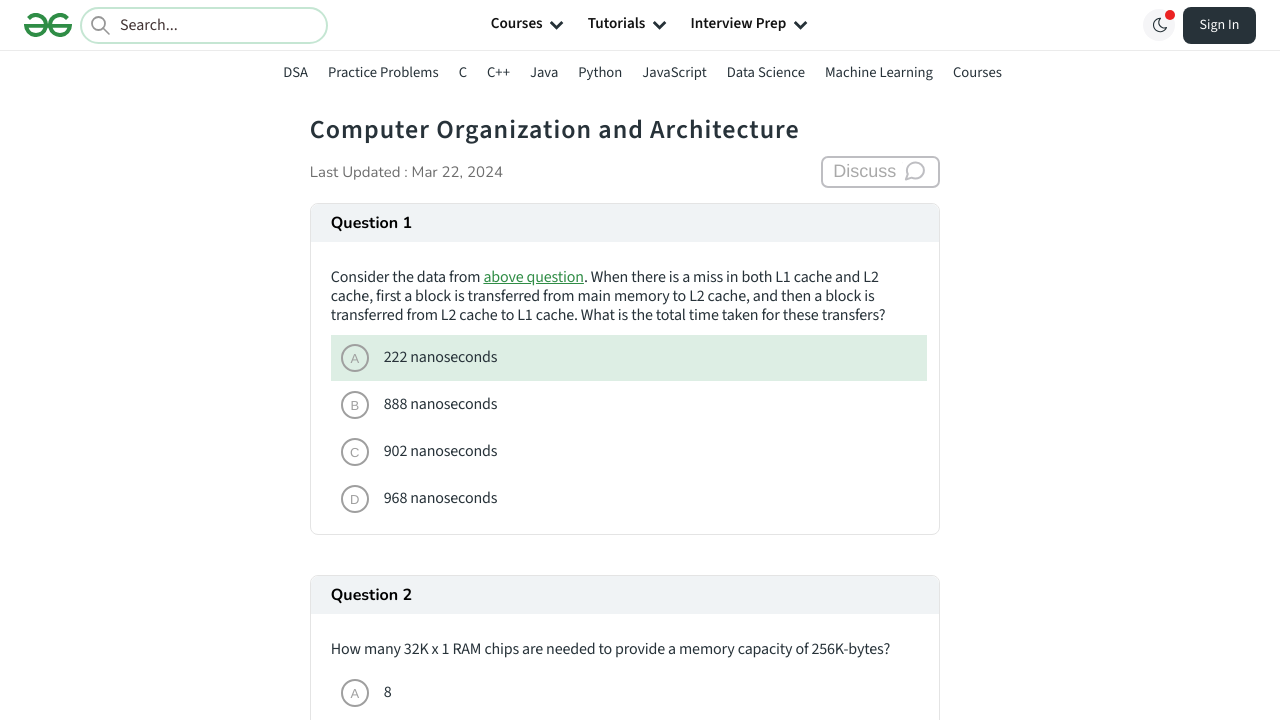

Quiz question cards loaded on page 3
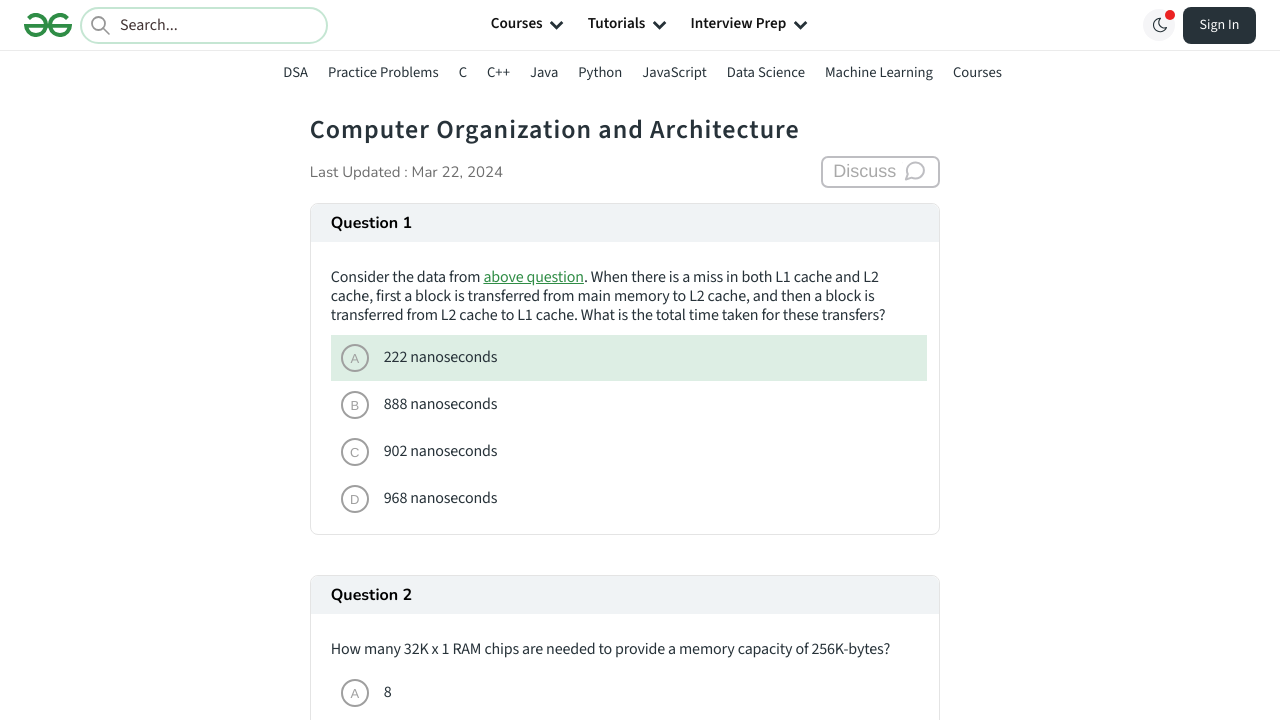

Found 10 quiz question containers on page 3
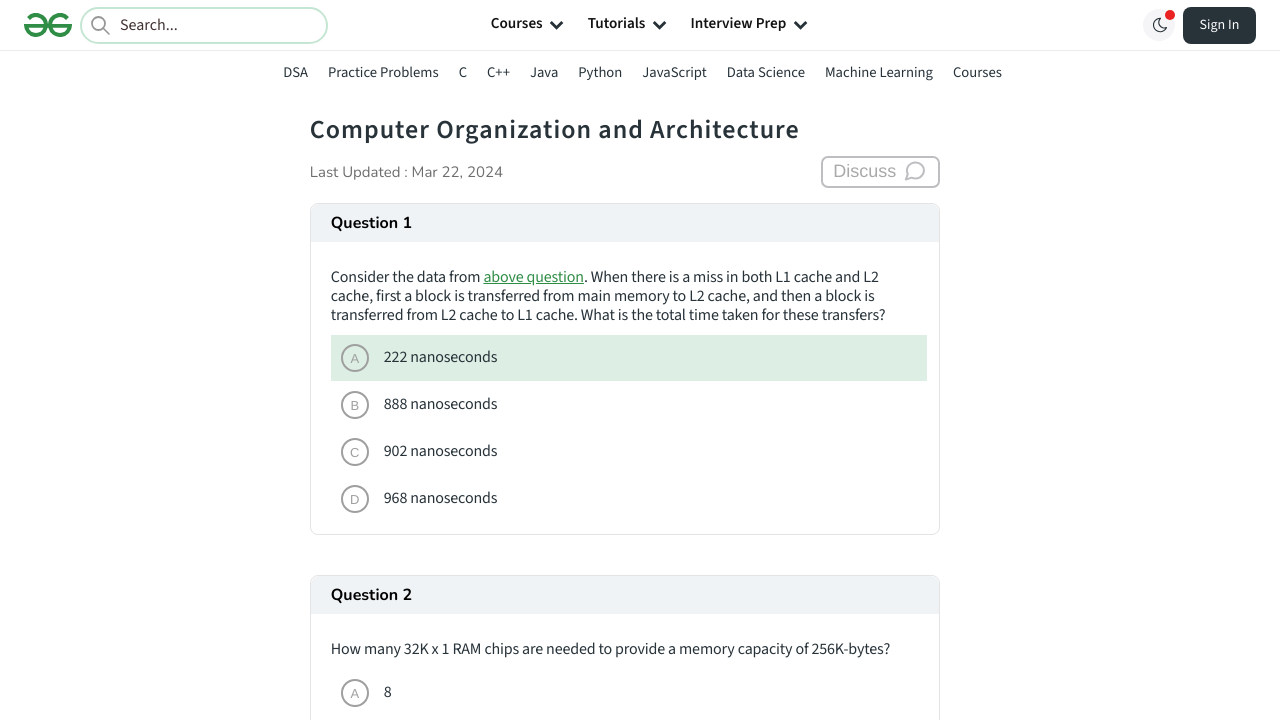

Clicked first answer option for question 1 on page 3 at (629, 358) on .QuizQuestionCard_quizCard__9T_0J >> nth=0 >> li >> nth=0
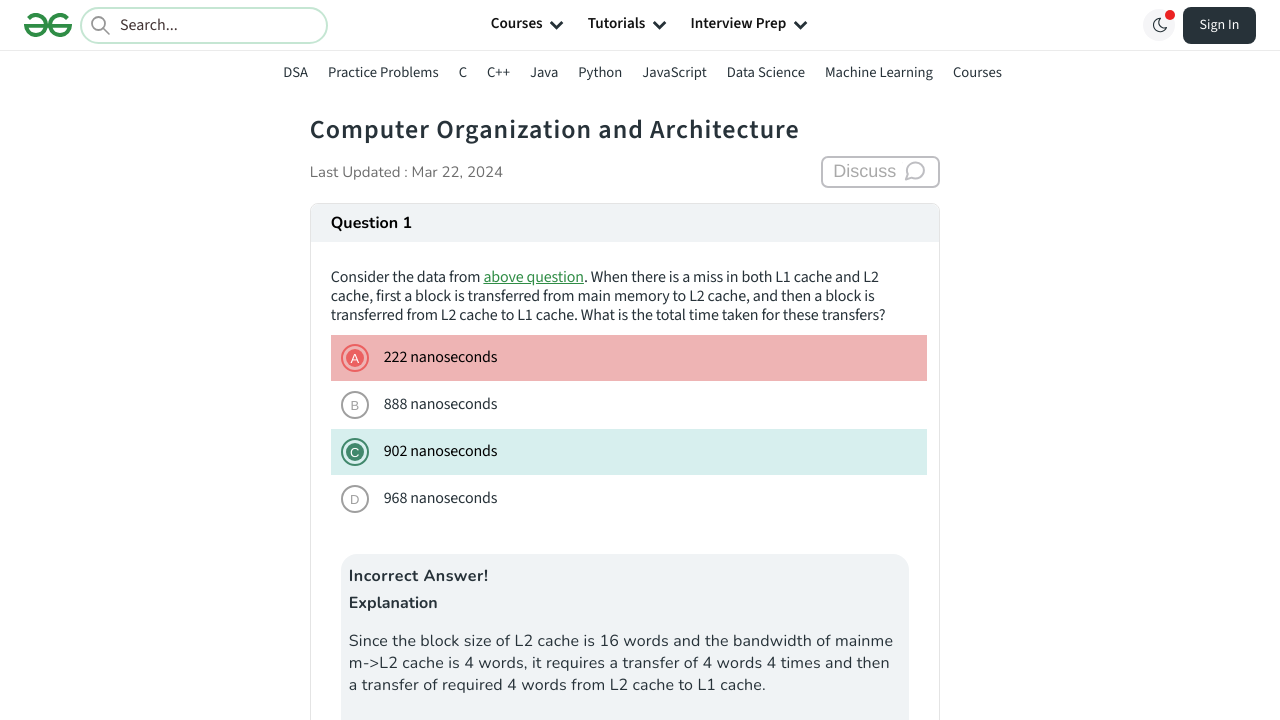

Answer revealed for question 1 on page 3
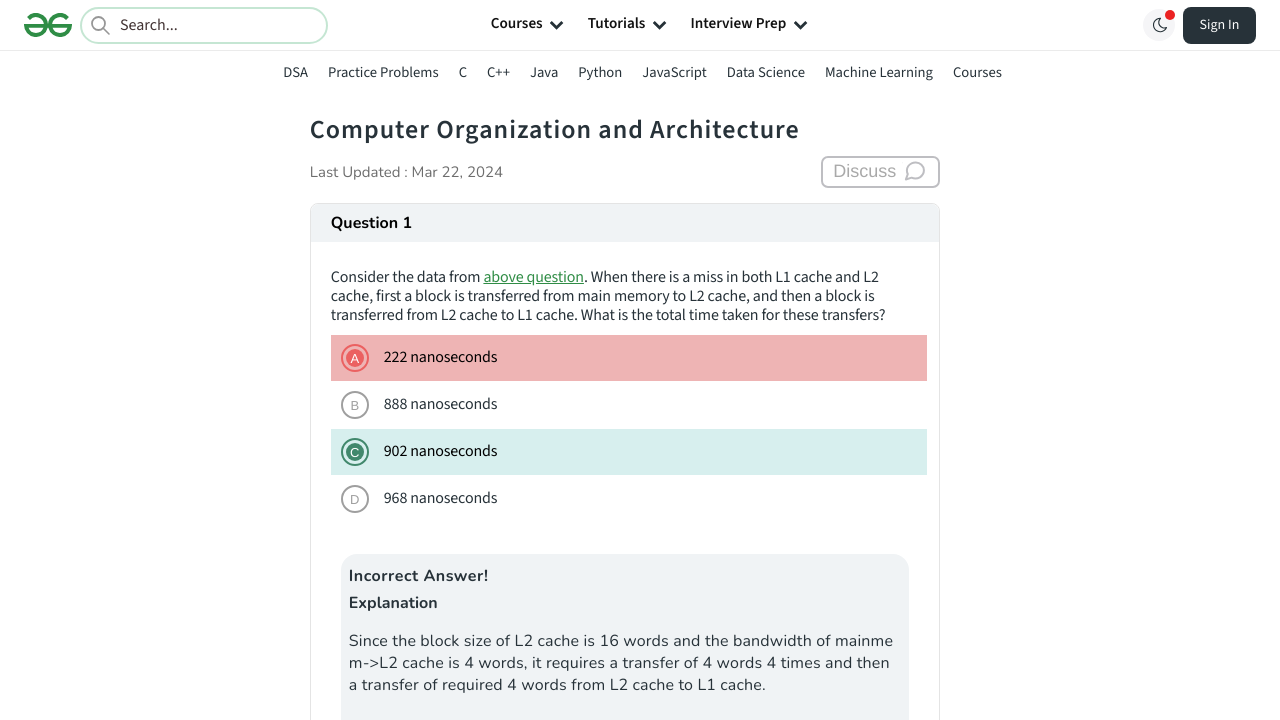

Clicked first answer option for question 2 on page 3 at (629, 360) on .QuizQuestionCard_quizCard__9T_0J >> nth=1 >> li >> nth=0
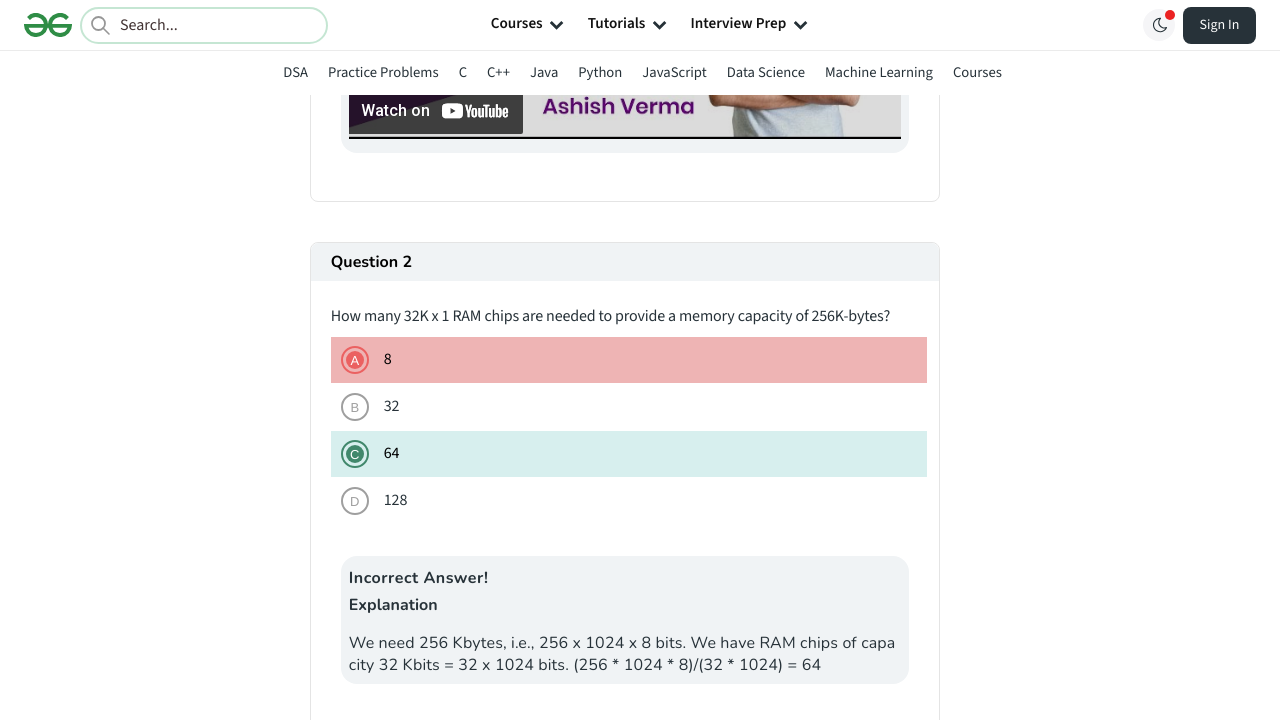

Answer revealed for question 2 on page 3
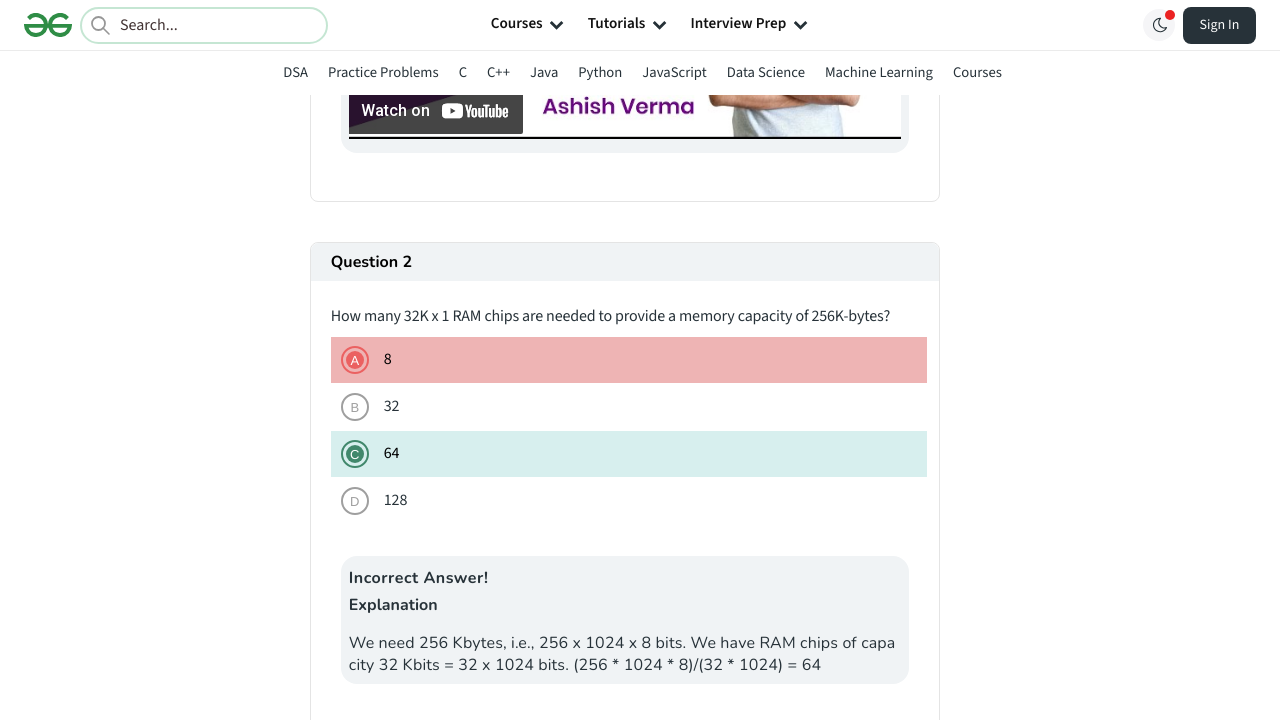

Clicked first answer option for question 3 on page 3 at (629, 361) on .QuizQuestionCard_quizCard__9T_0J >> nth=2 >> li >> nth=0
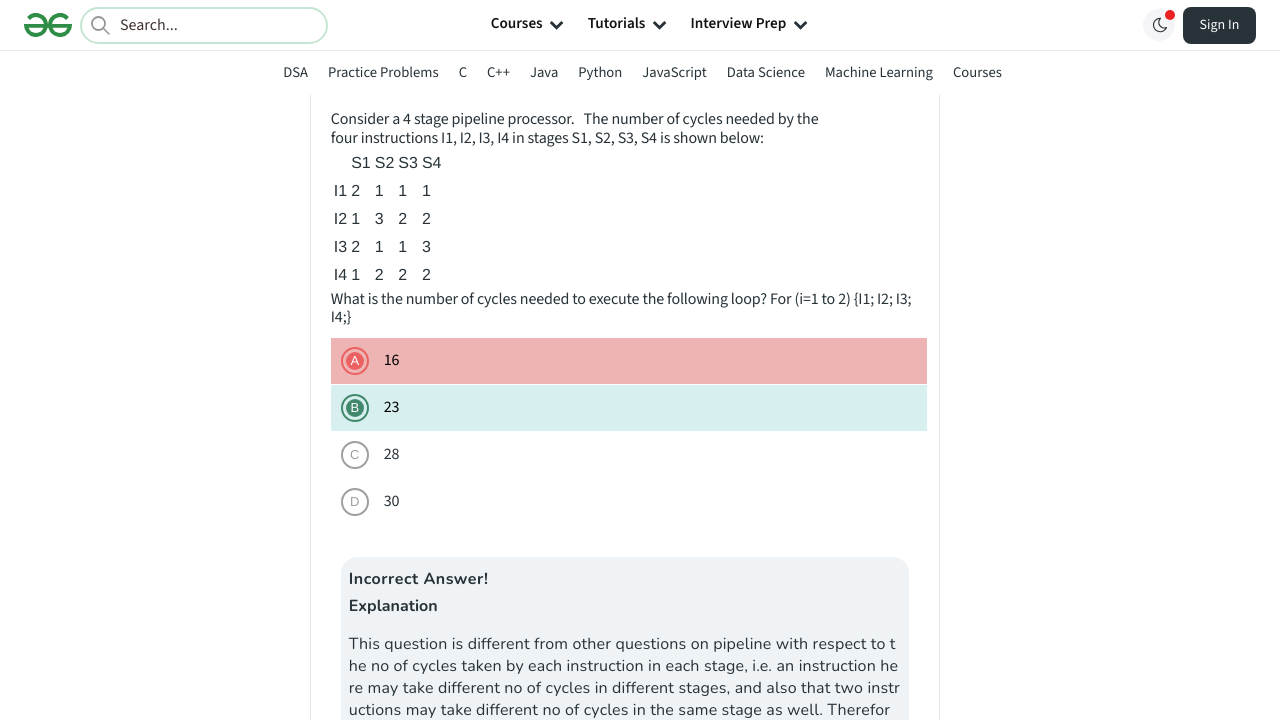

Answer revealed for question 3 on page 3
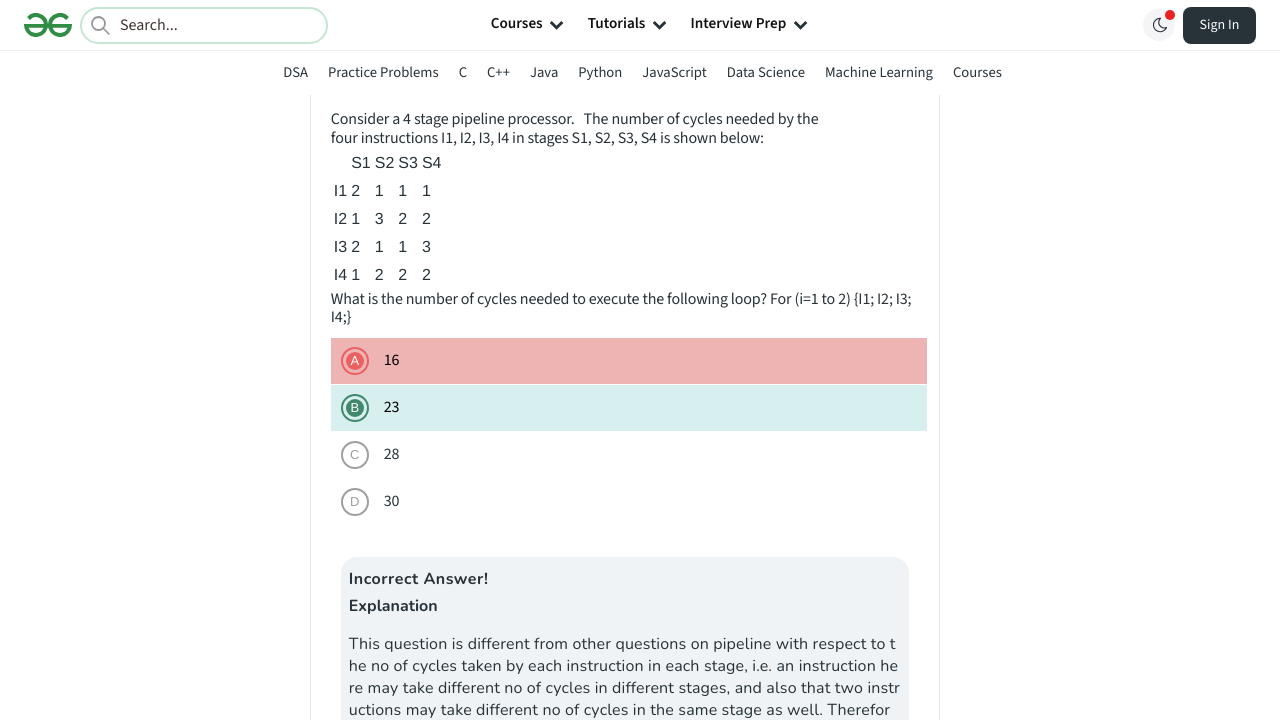

Clicked first answer option for question 4 on page 3 at (629, 361) on .QuizQuestionCard_quizCard__9T_0J >> nth=3 >> li >> nth=0
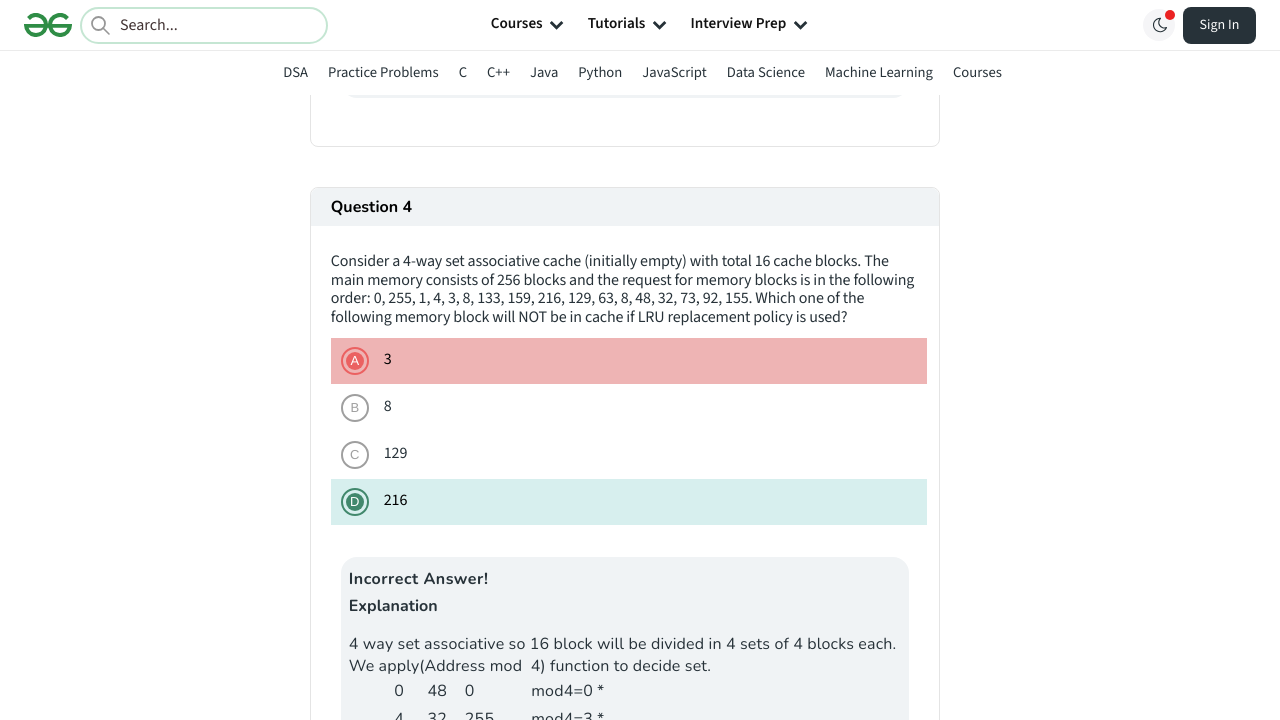

Answer revealed for question 4 on page 3
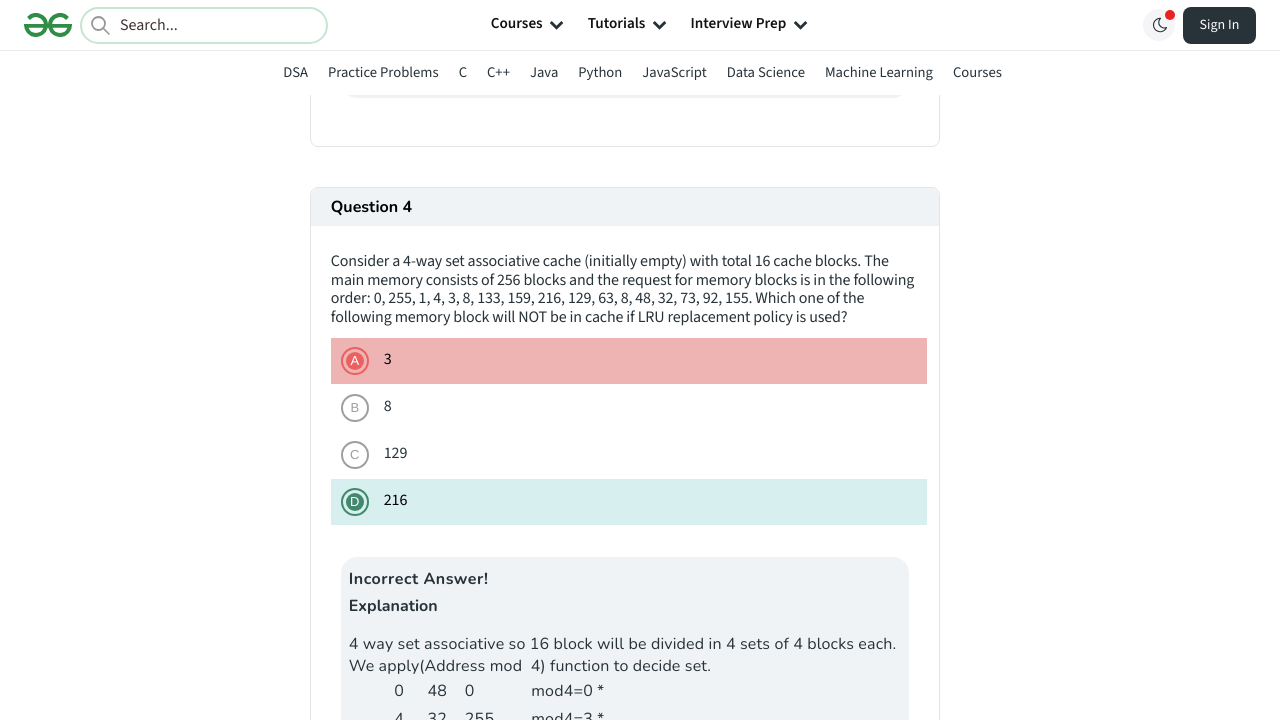

Clicked first answer option for question 5 on page 3 at (629, 361) on .QuizQuestionCard_quizCard__9T_0J >> nth=4 >> li >> nth=0
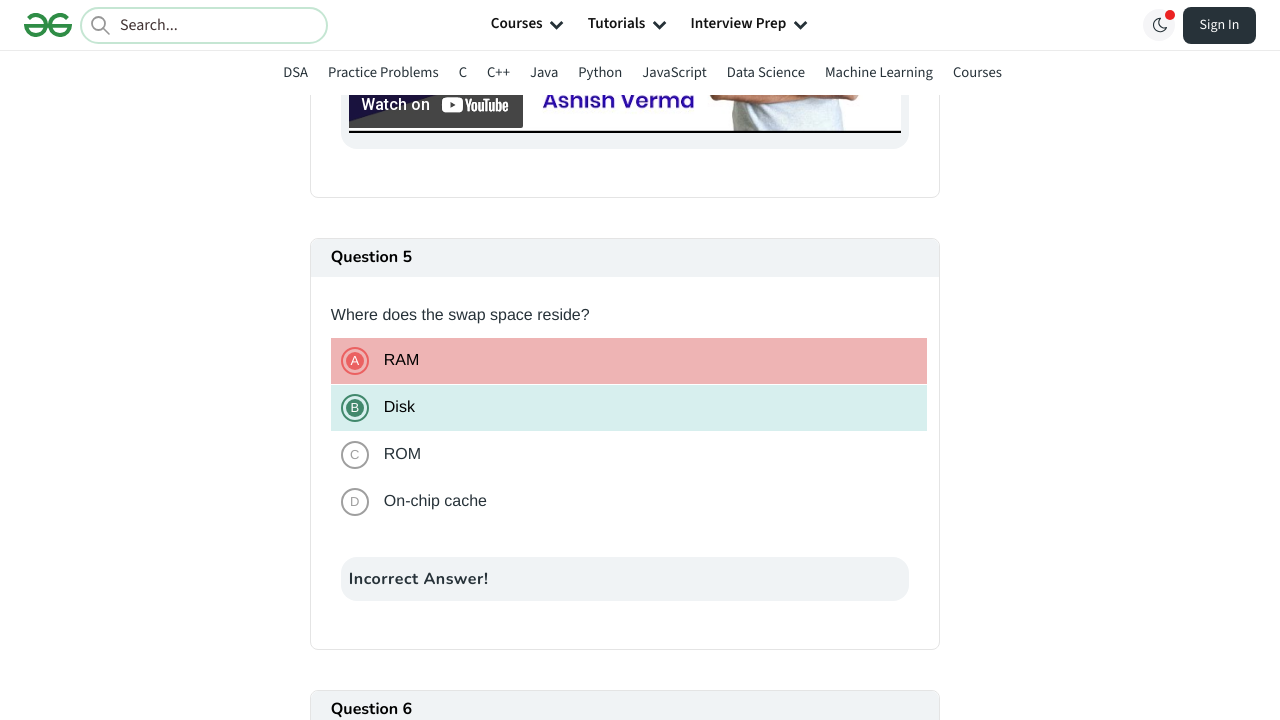

Answer revealed for question 5 on page 3
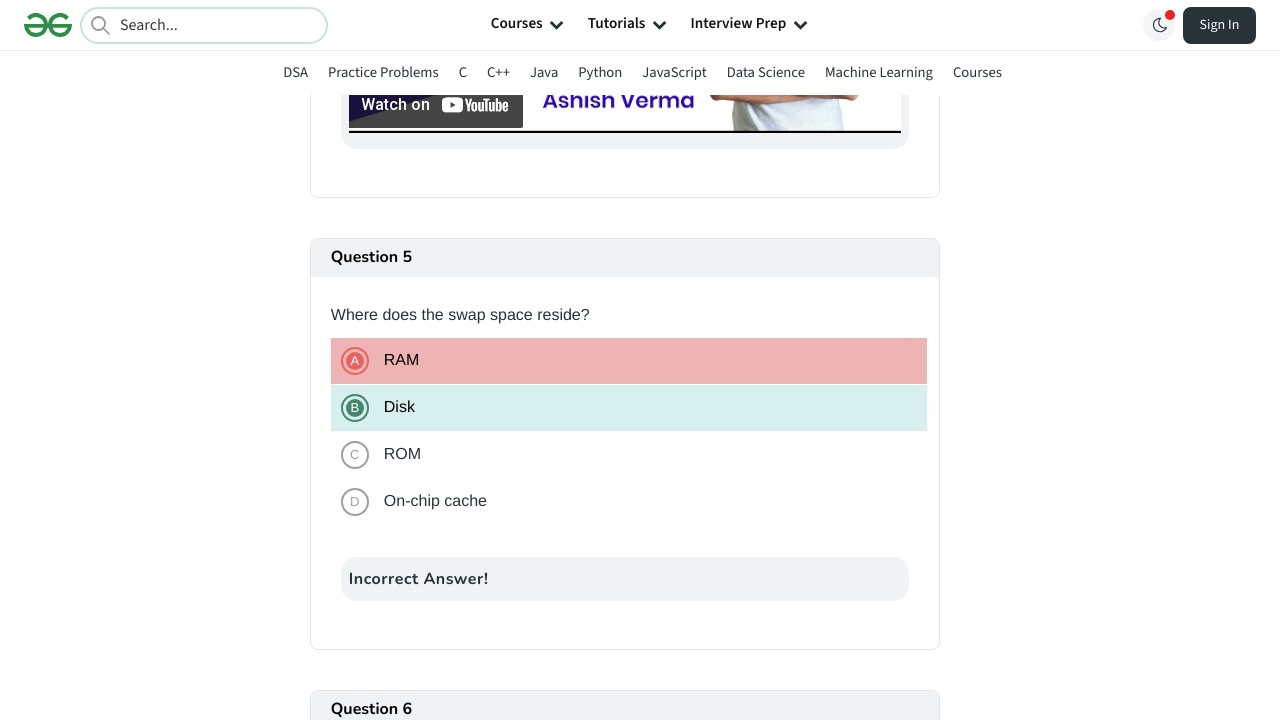

Clicked first answer option for question 6 on page 3 at (629, 360) on .QuizQuestionCard_quizCard__9T_0J >> nth=5 >> li >> nth=0
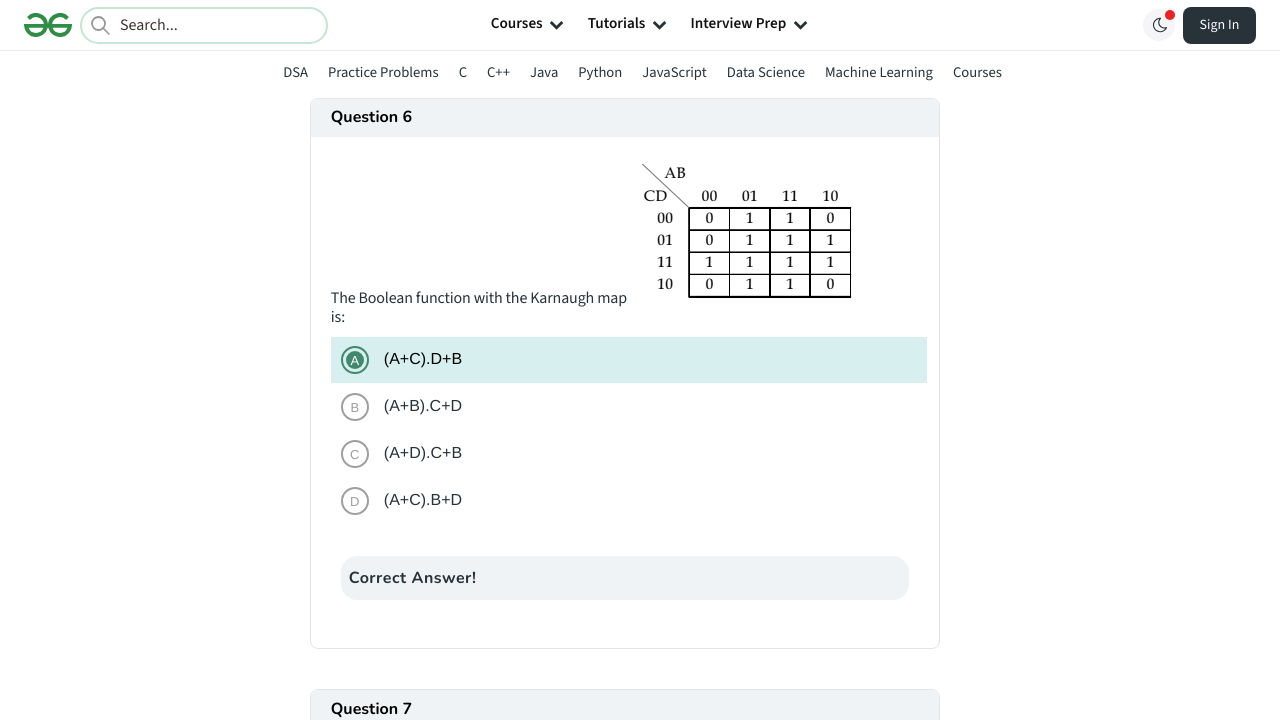

Answer revealed for question 6 on page 3
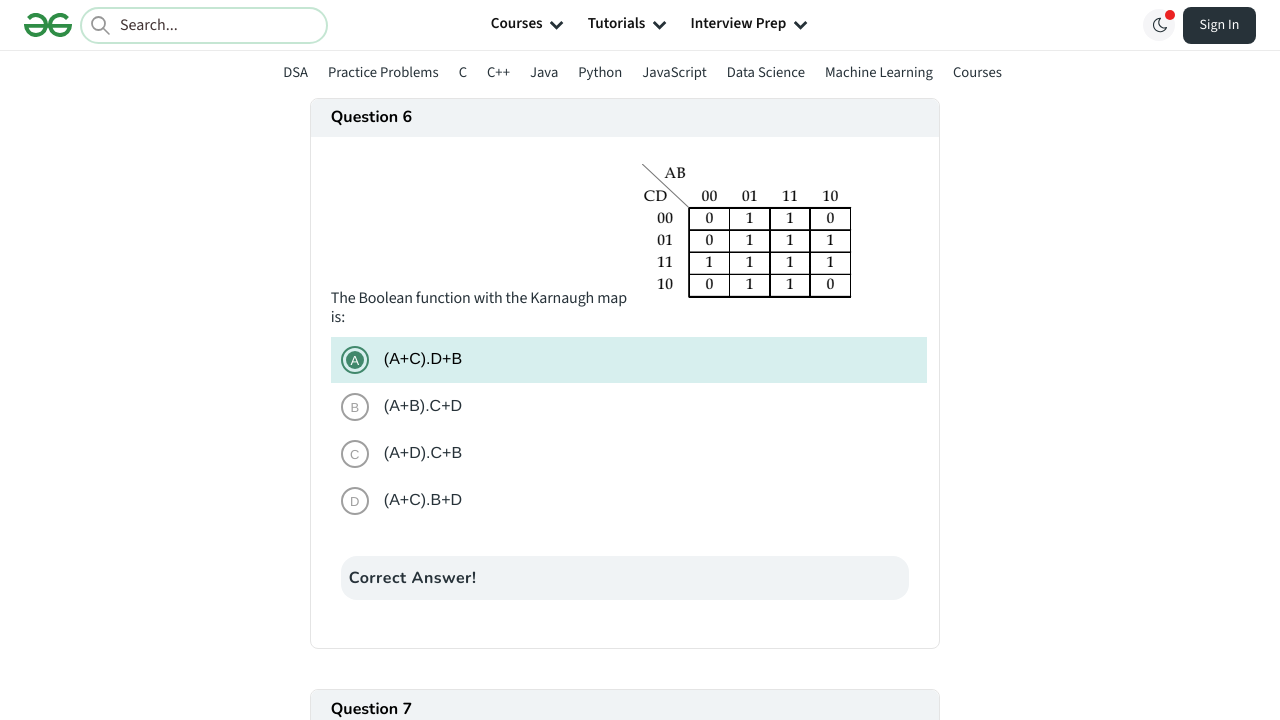

Clicked first answer option for question 7 on page 3 at (629, 361) on .QuizQuestionCard_quizCard__9T_0J >> nth=6 >> li >> nth=0
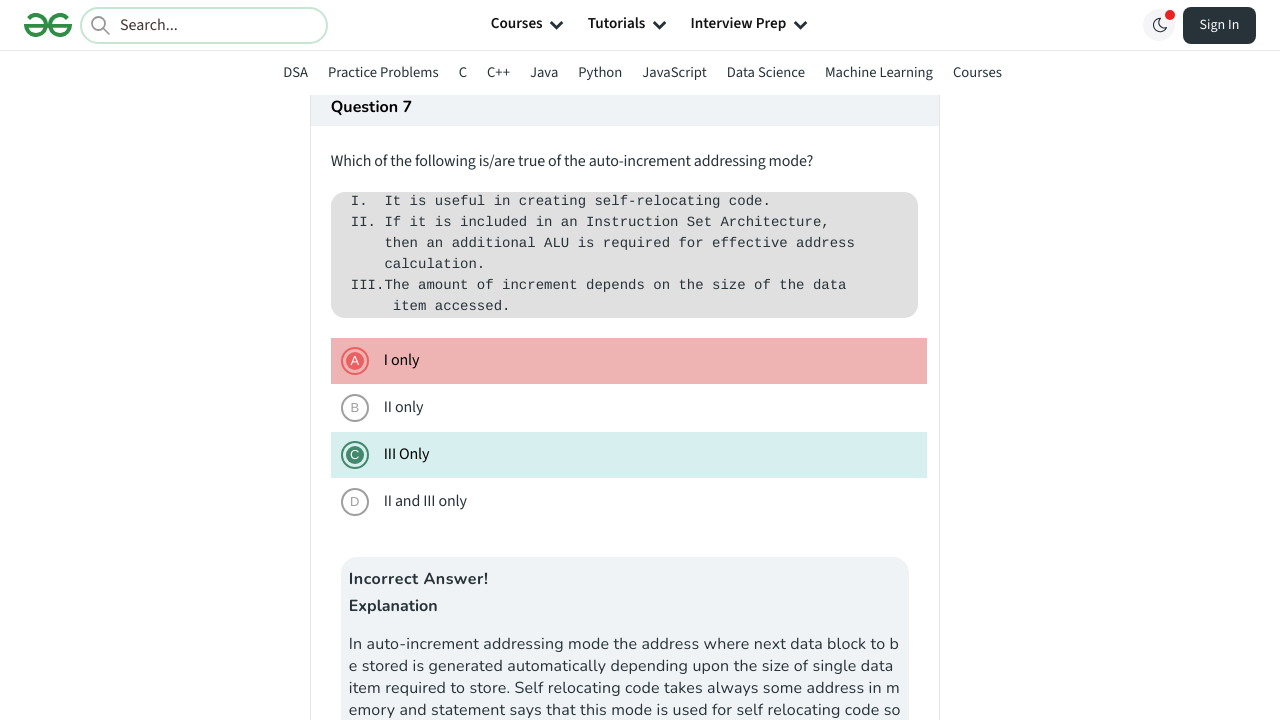

Answer revealed for question 7 on page 3
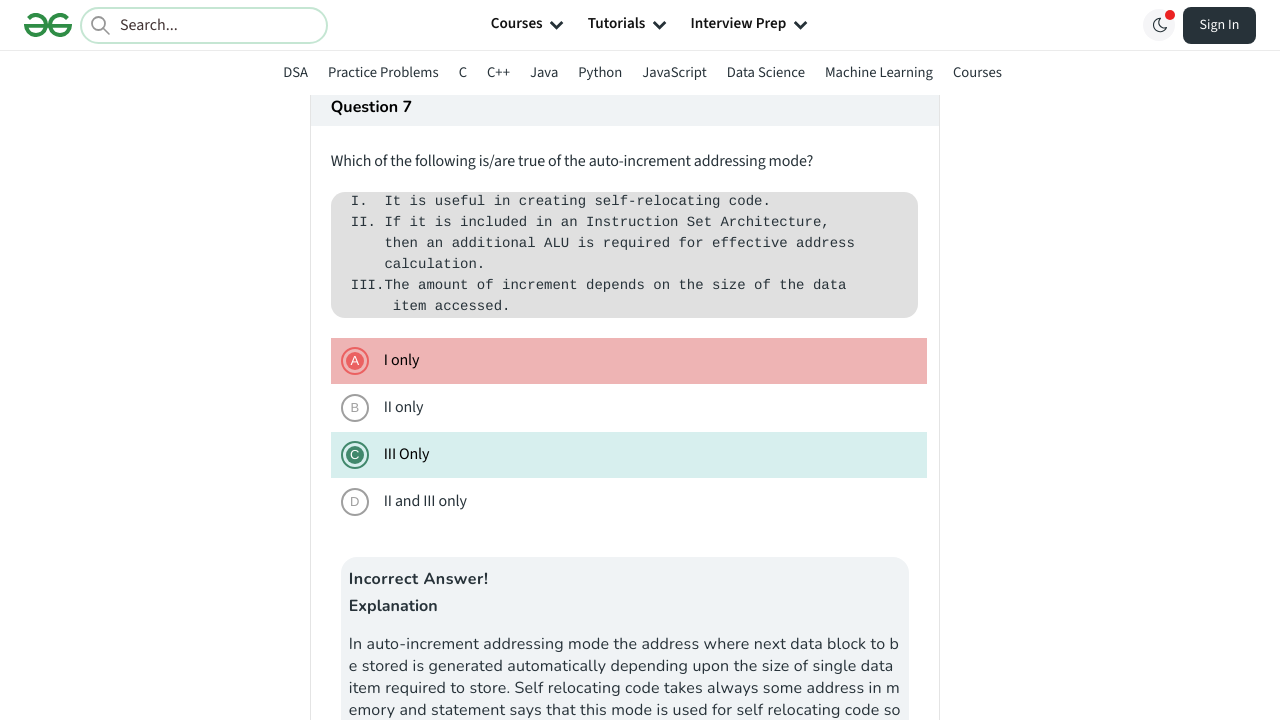

Clicked first answer option for question 8 on page 3 at (629, 360) on .QuizQuestionCard_quizCard__9T_0J >> nth=7 >> li >> nth=0
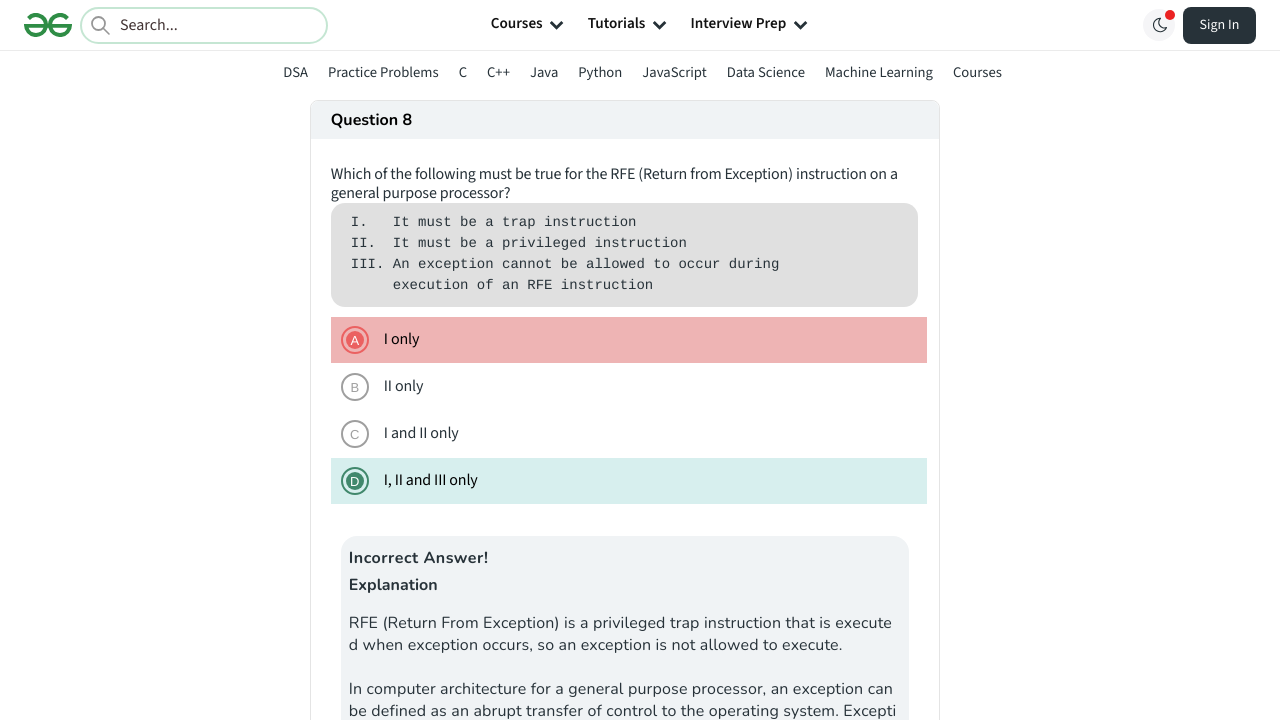

Answer revealed for question 8 on page 3
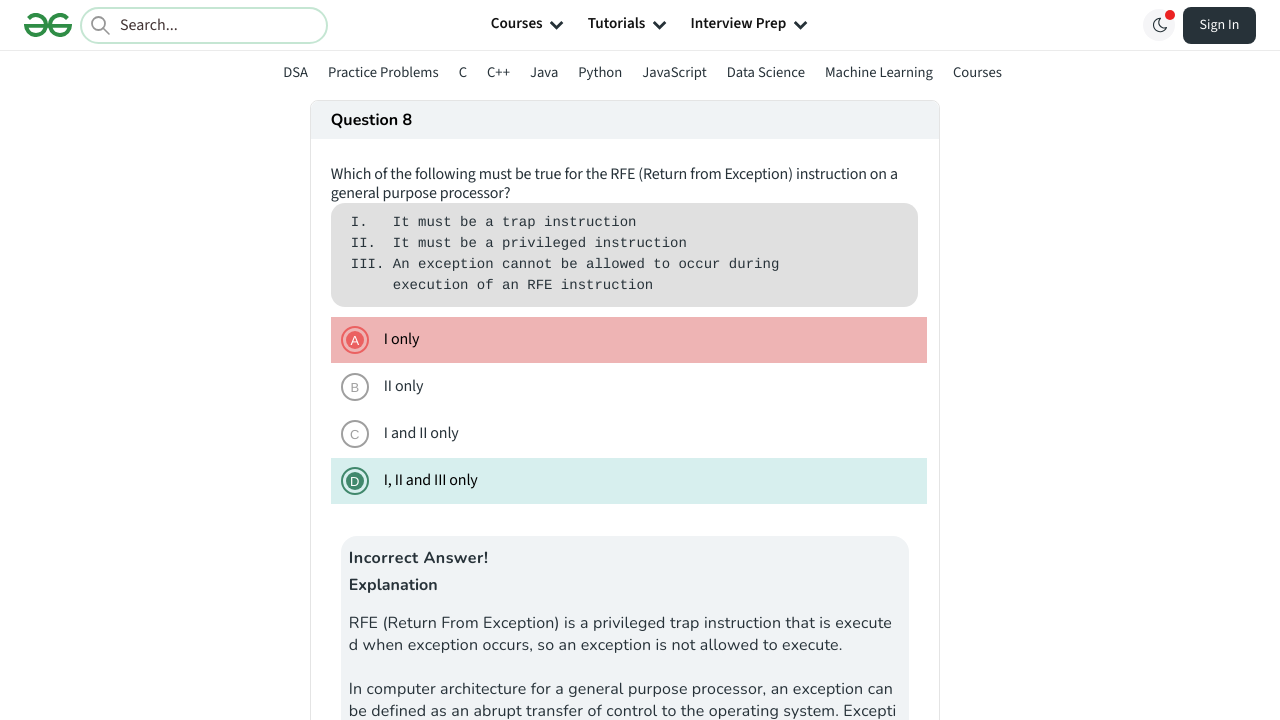

Clicked first answer option for question 9 on page 3 at (629, 361) on .QuizQuestionCard_quizCard__9T_0J >> nth=8 >> li >> nth=0
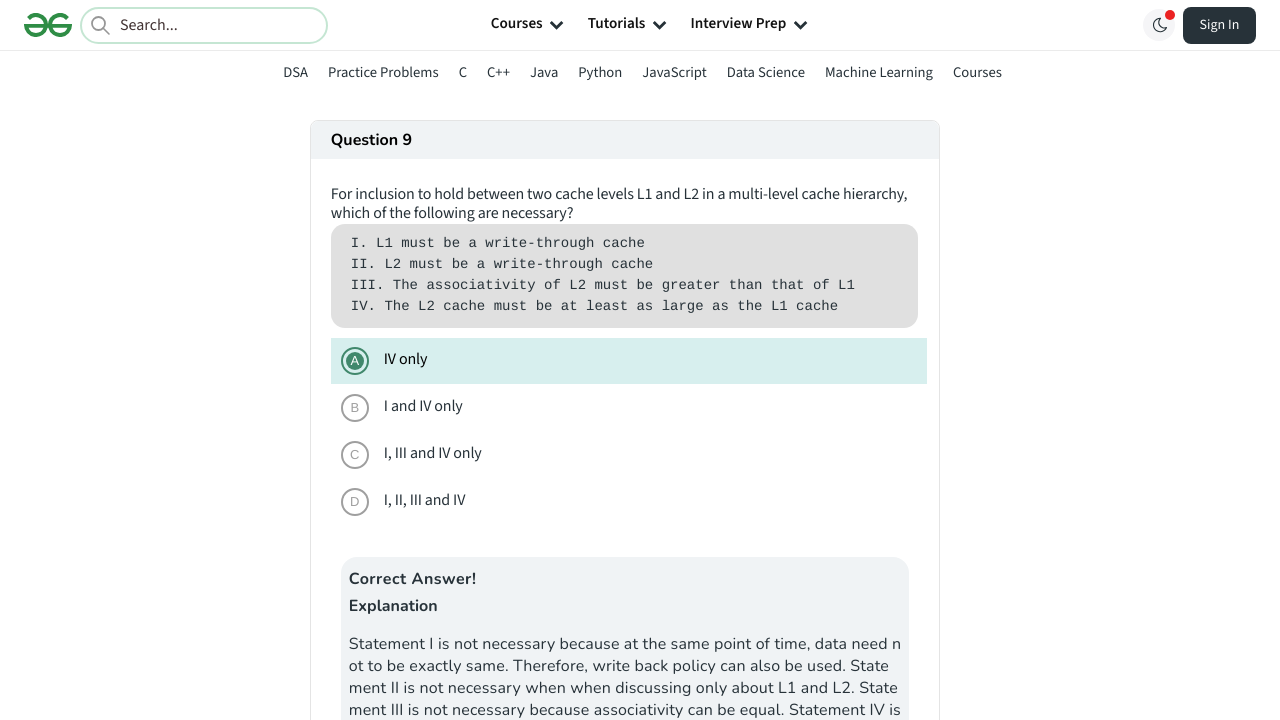

Answer revealed for question 9 on page 3
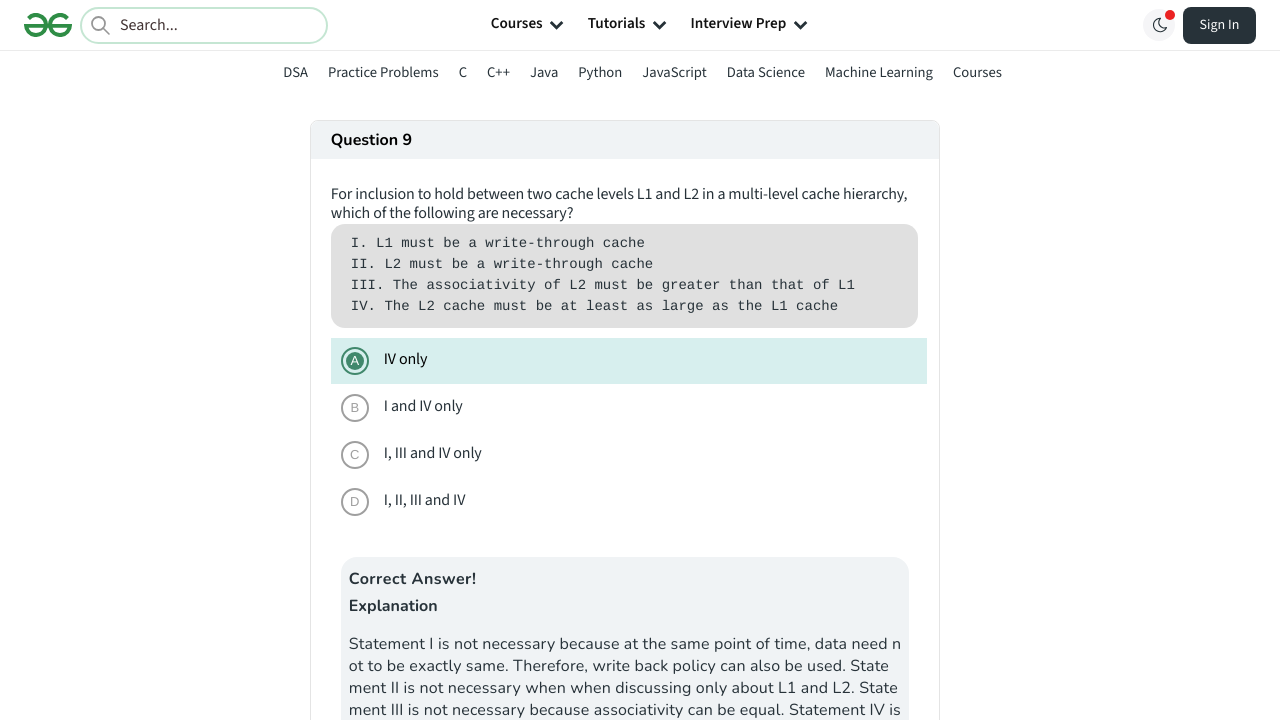

Clicked first answer option for question 10 on page 3 at (629, 361) on .QuizQuestionCard_quizCard__9T_0J >> nth=9 >> li >> nth=0
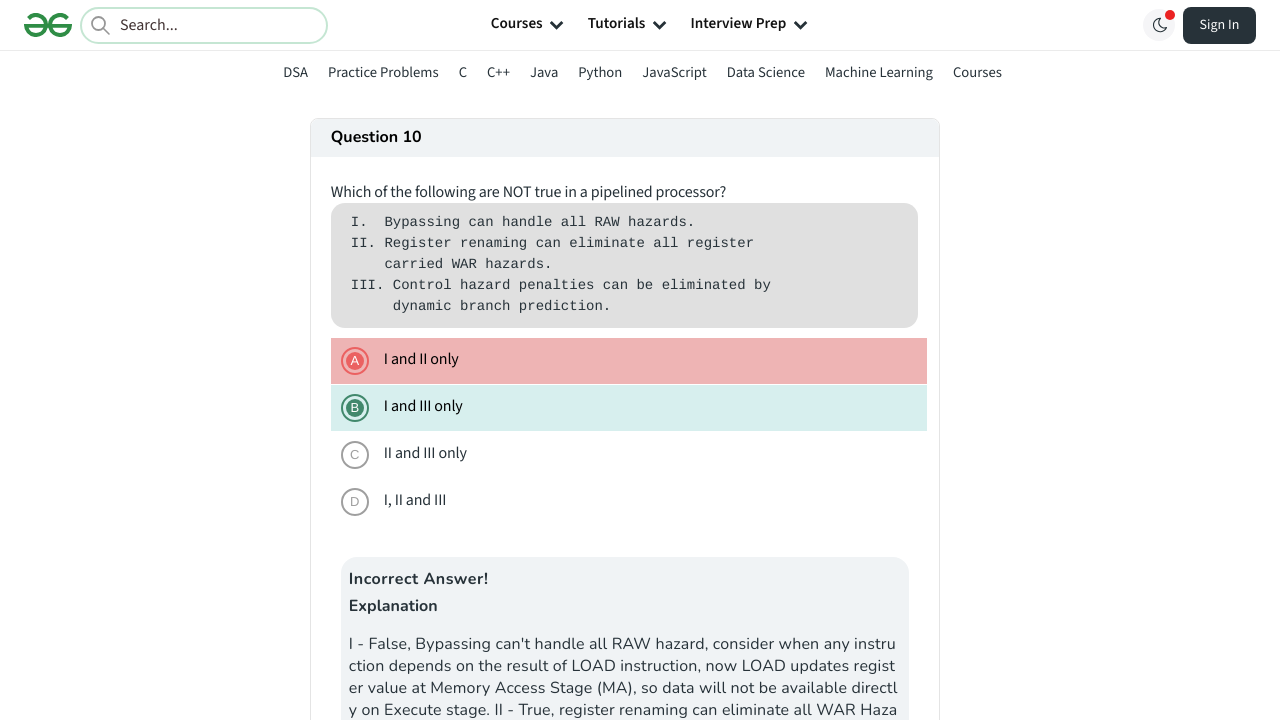

Answer revealed for question 10 on page 3
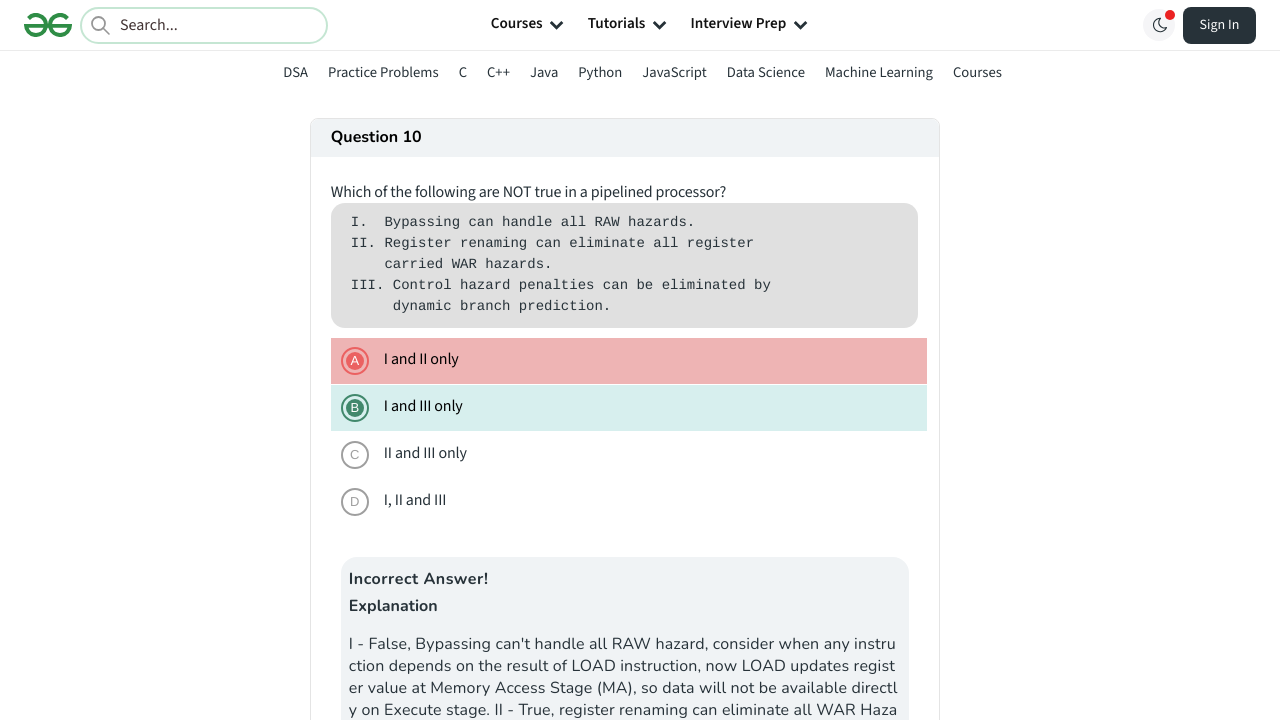

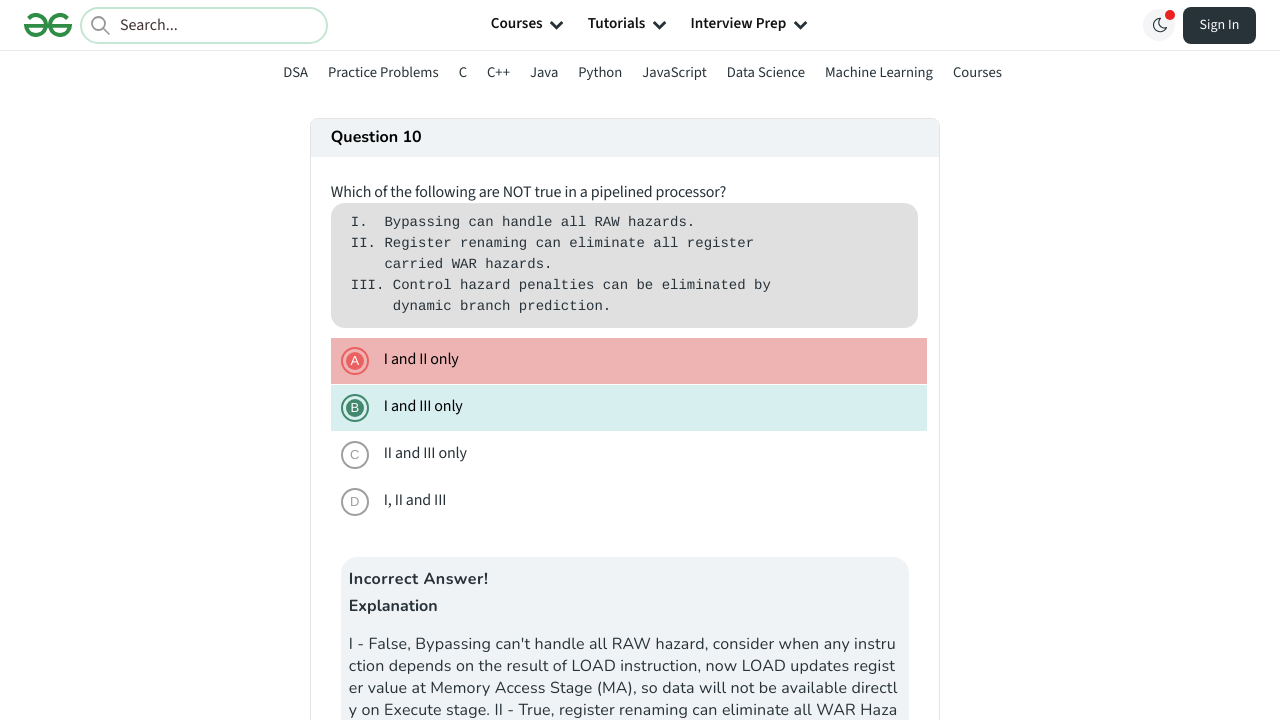